Navigates to a personal notes page and adds 10 notes by filling in search, title, and content fields repeatedly

Starting URL: https://material.playwrightvn.com

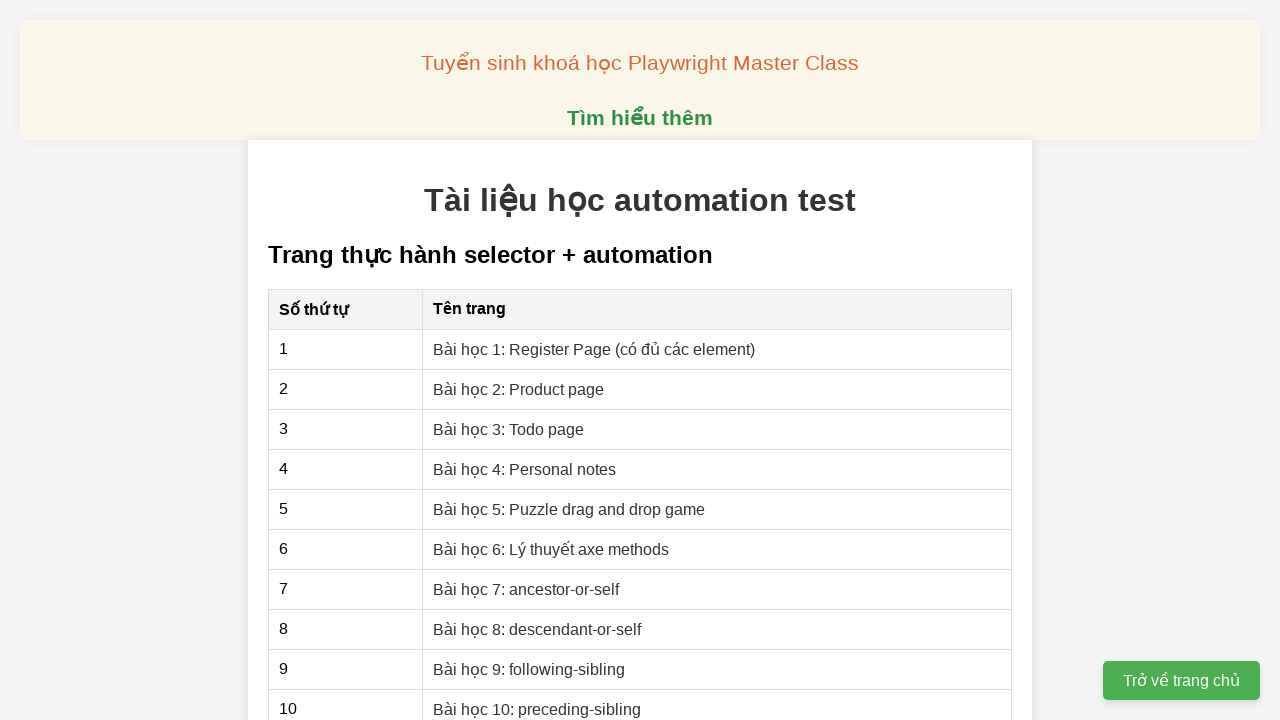

Navigated to https://material.playwrightvn.com
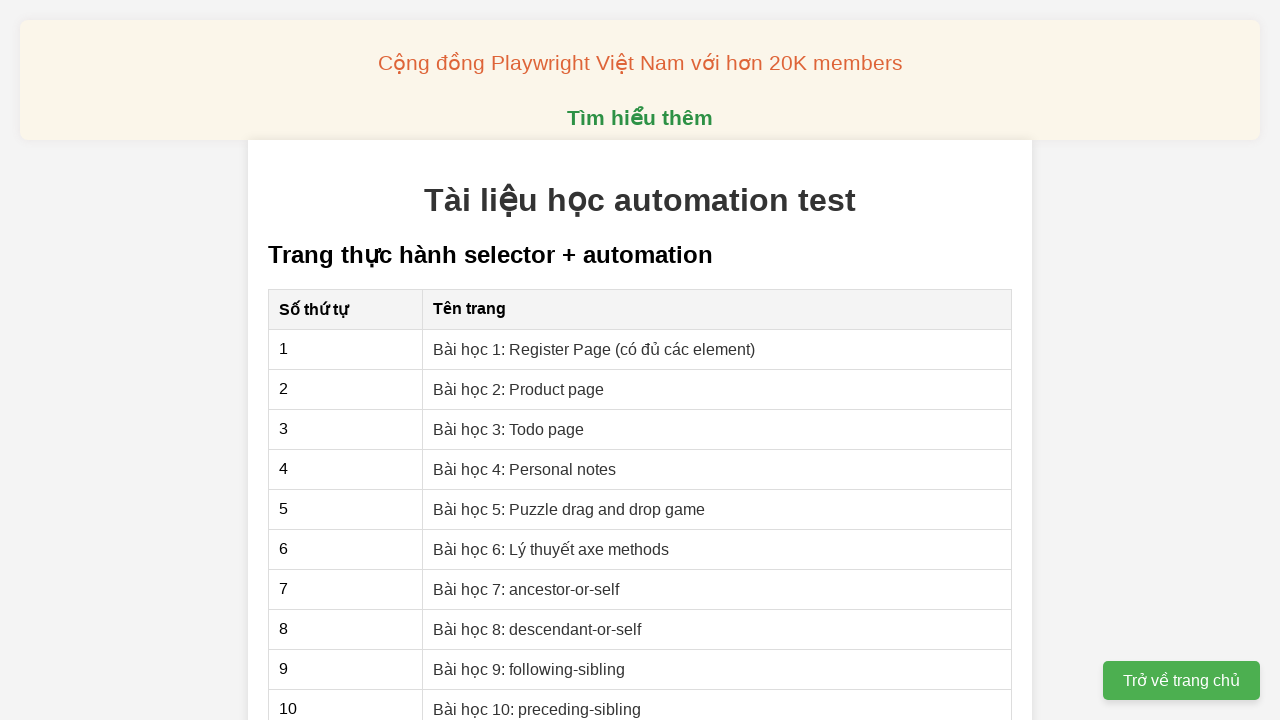

Clicked on the personal notes page link at (525, 469) on xpath=//a[@href='04-xpath-personal-notes.html']
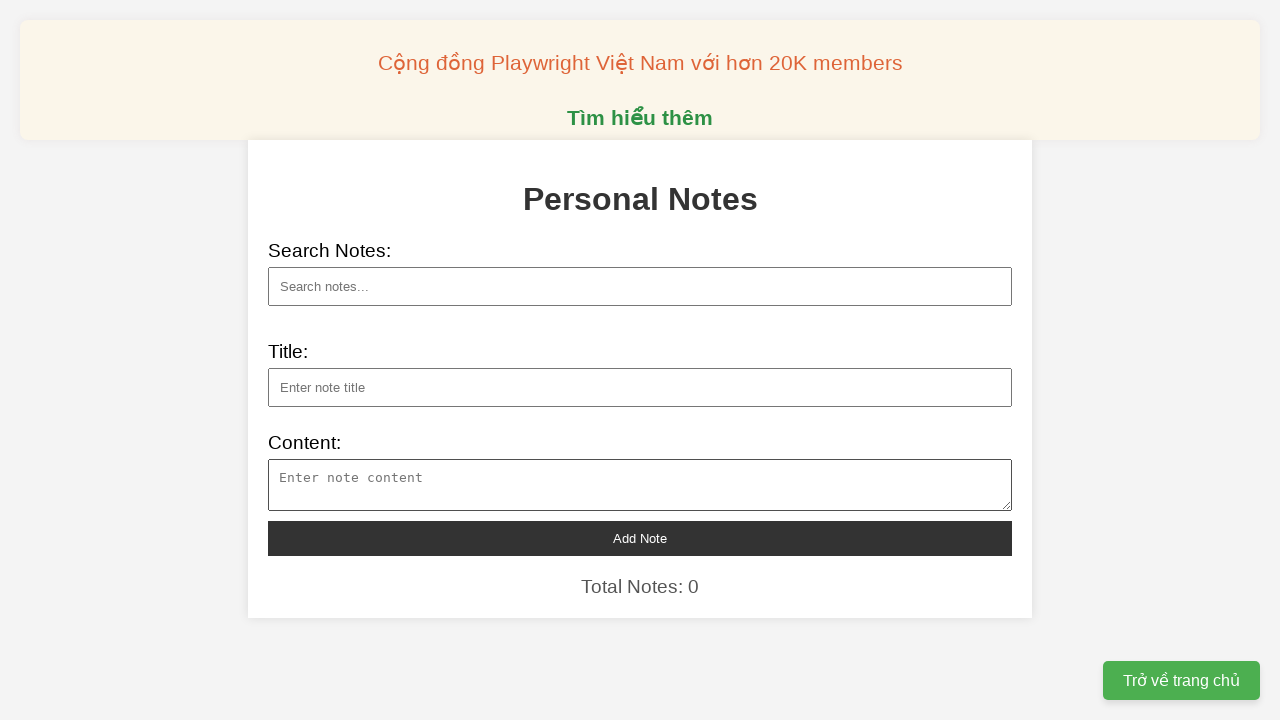

Filled search field with 'note 1' on xpath=//input[@id='search']
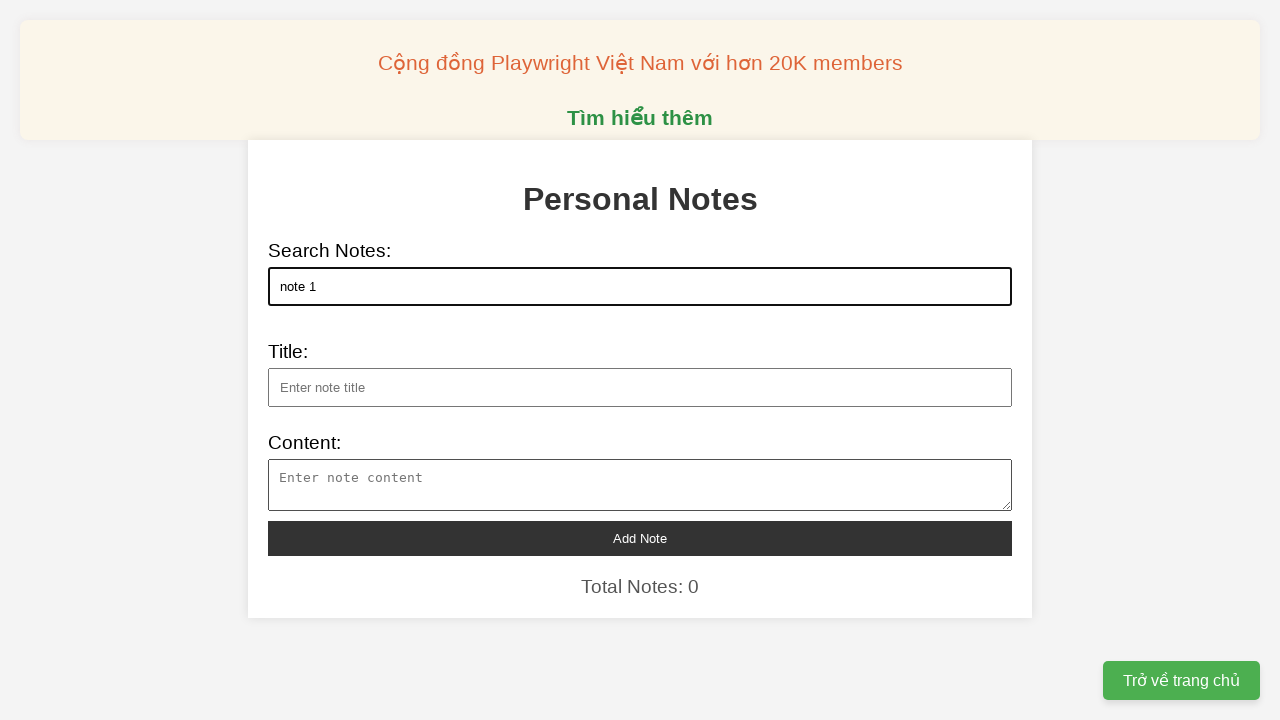

Filled note title field with 'note 1' on xpath=//input[@id='note-title']
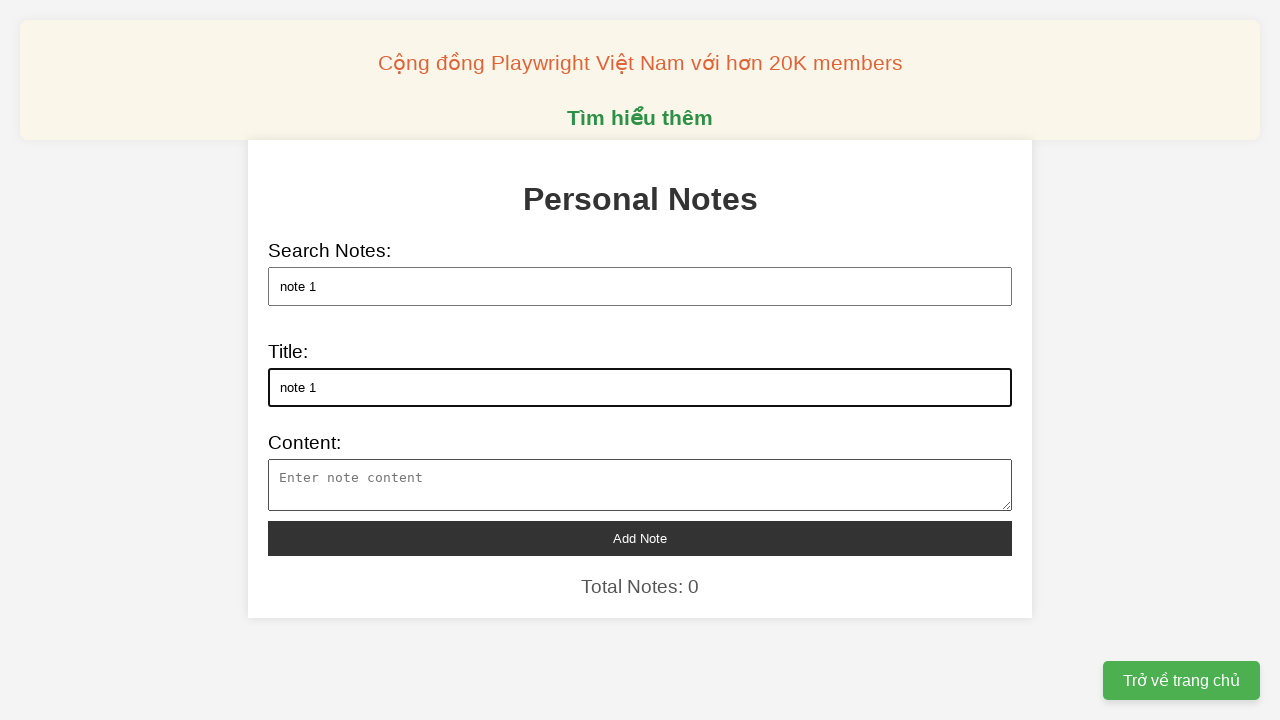

Filled note content field with 'note content 1' on xpath=//textarea[@id='note-content']
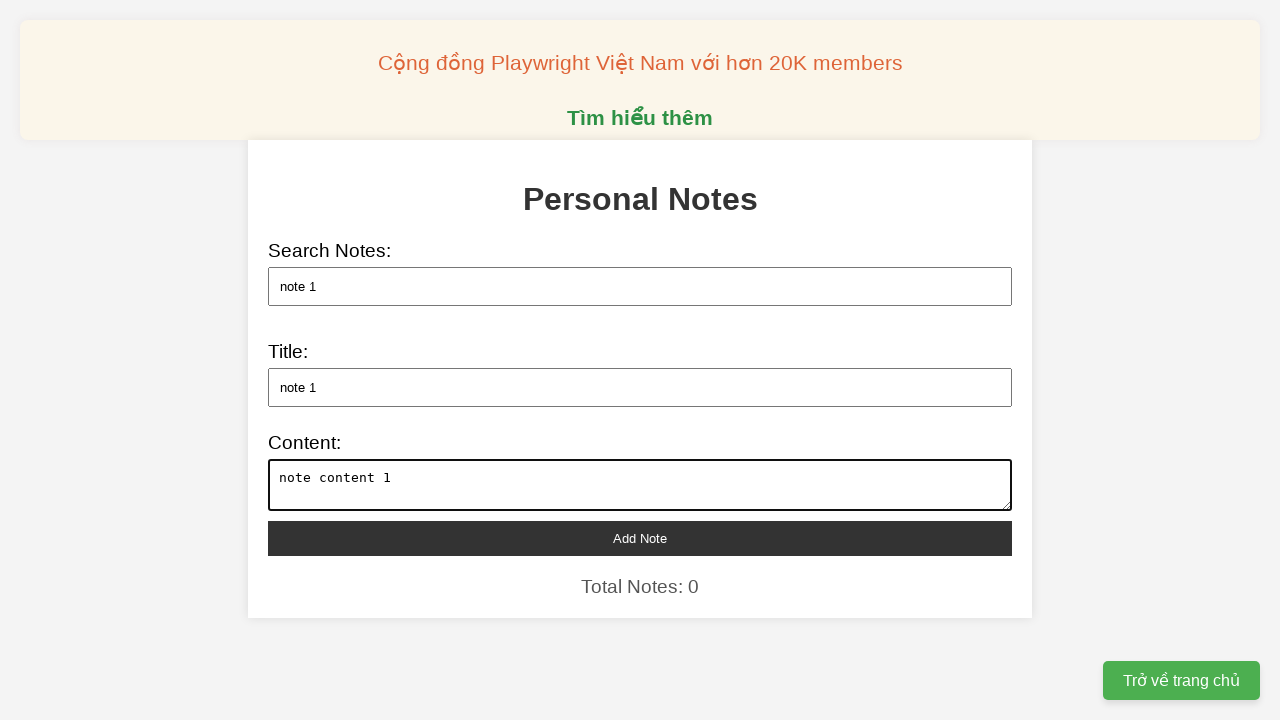

Clicked add note button for note 1 at (640, 538) on xpath=//button[@id='add-note']
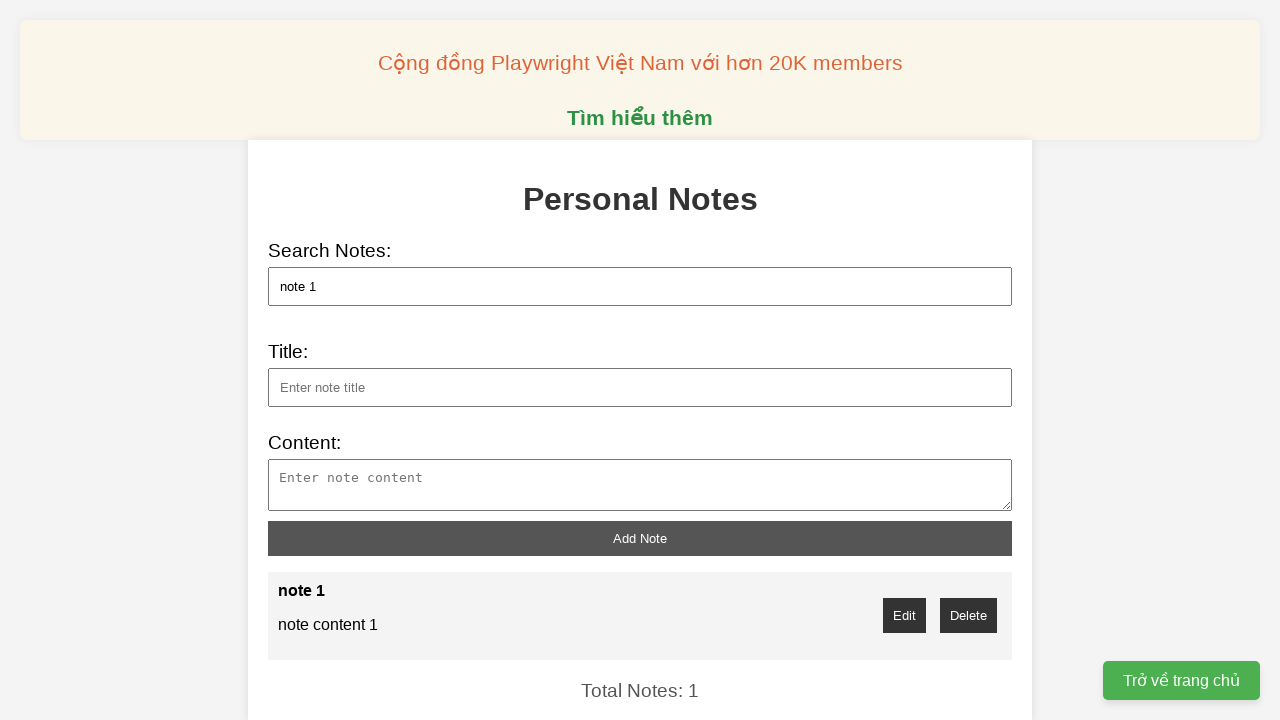

Filled search field with 'note 2' on xpath=//input[@id='search']
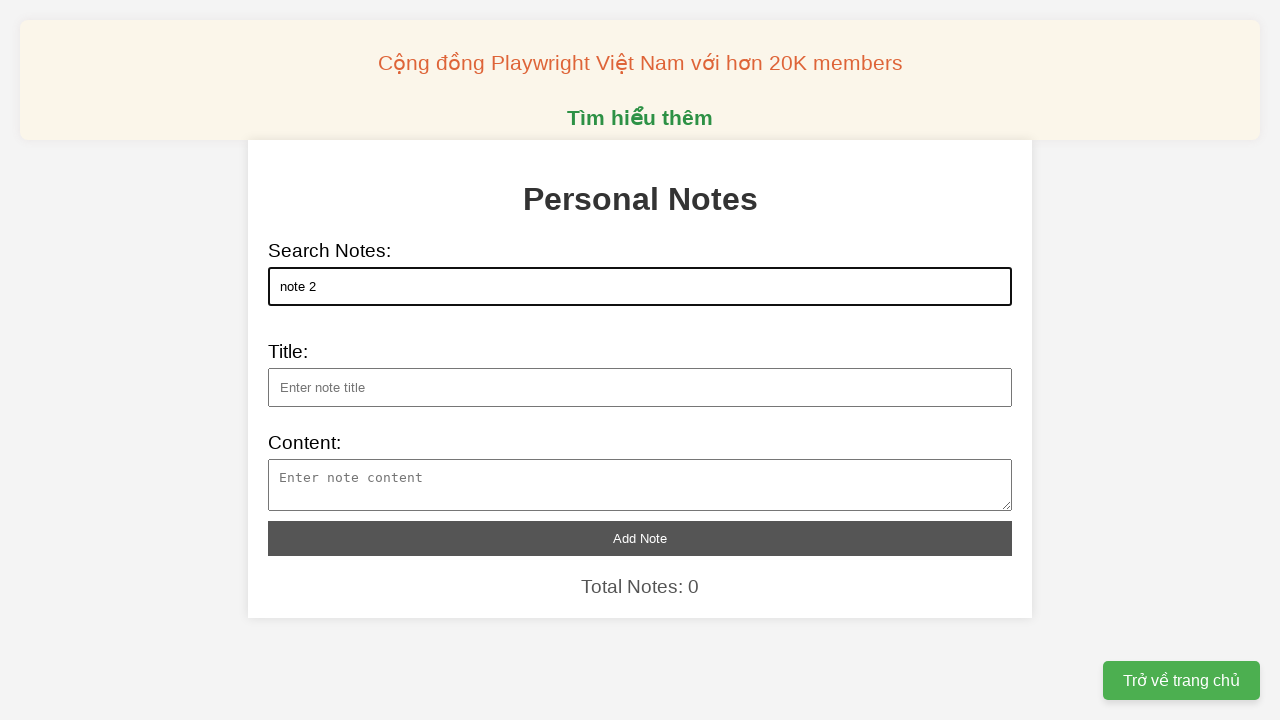

Filled note title field with 'note 2' on xpath=//input[@id='note-title']
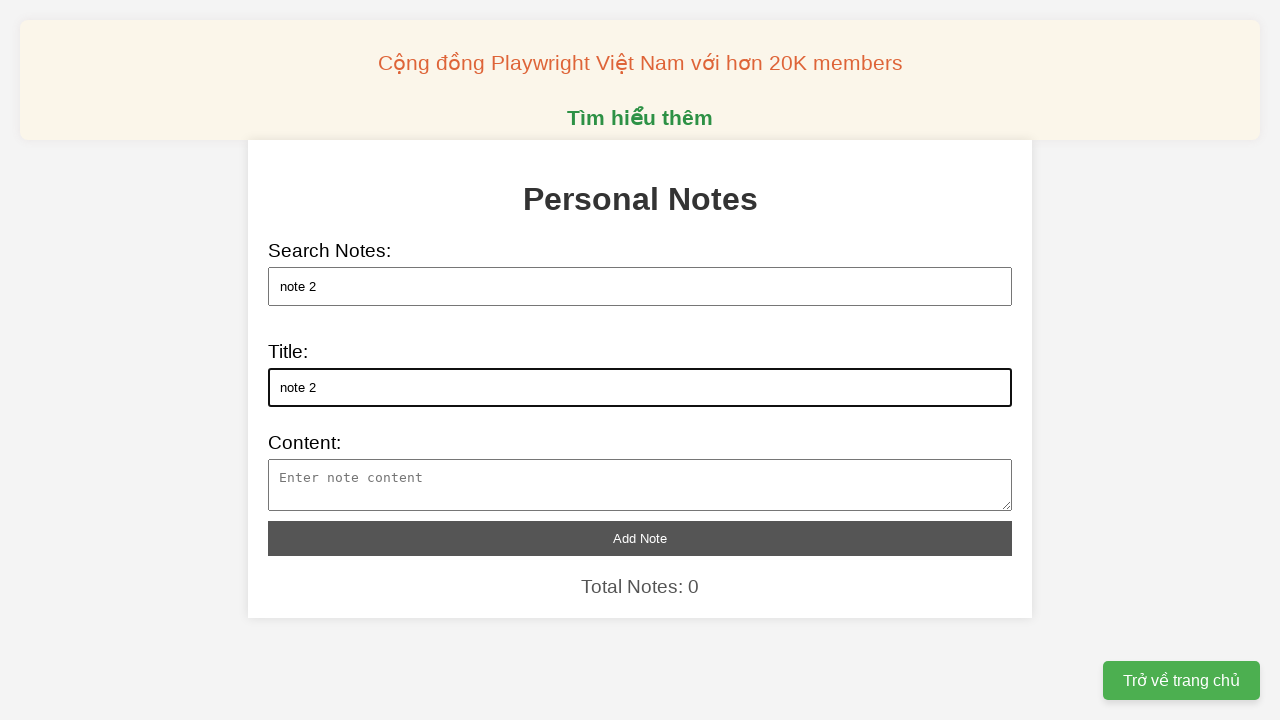

Filled note content field with 'note content 2' on xpath=//textarea[@id='note-content']
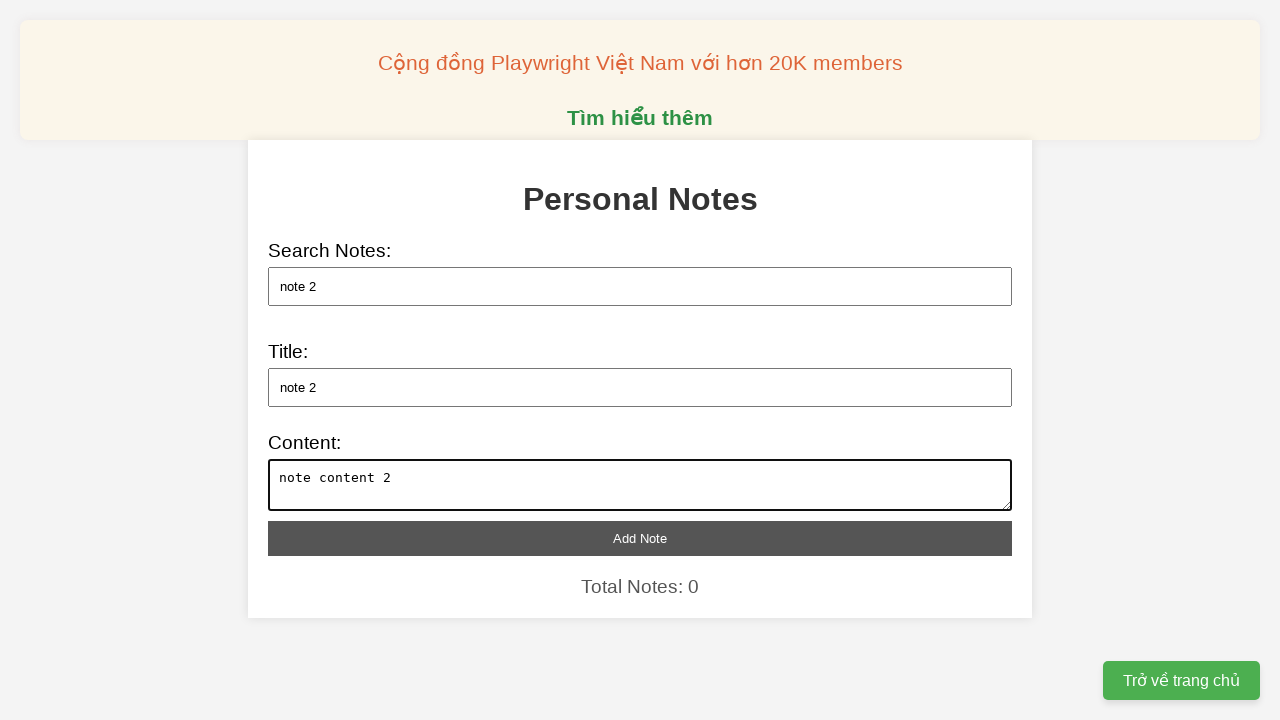

Clicked add note button for note 2 at (640, 538) on xpath=//button[@id='add-note']
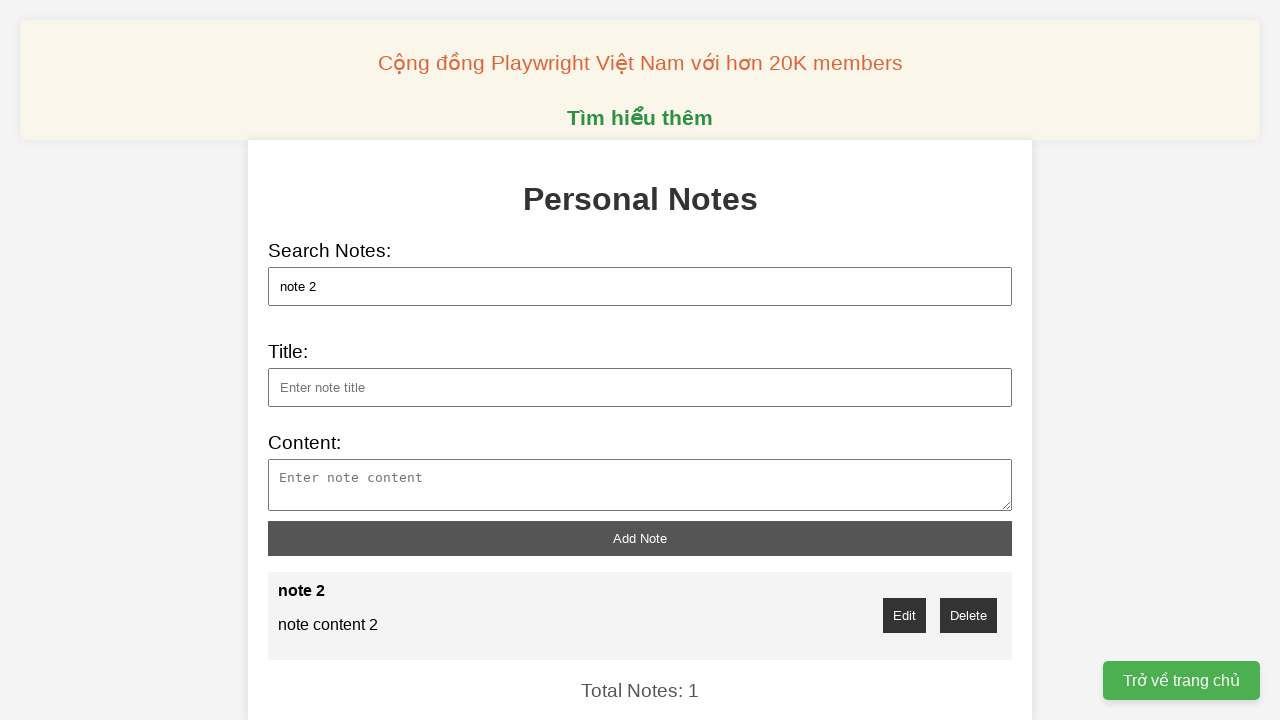

Filled search field with 'note 3' on xpath=//input[@id='search']
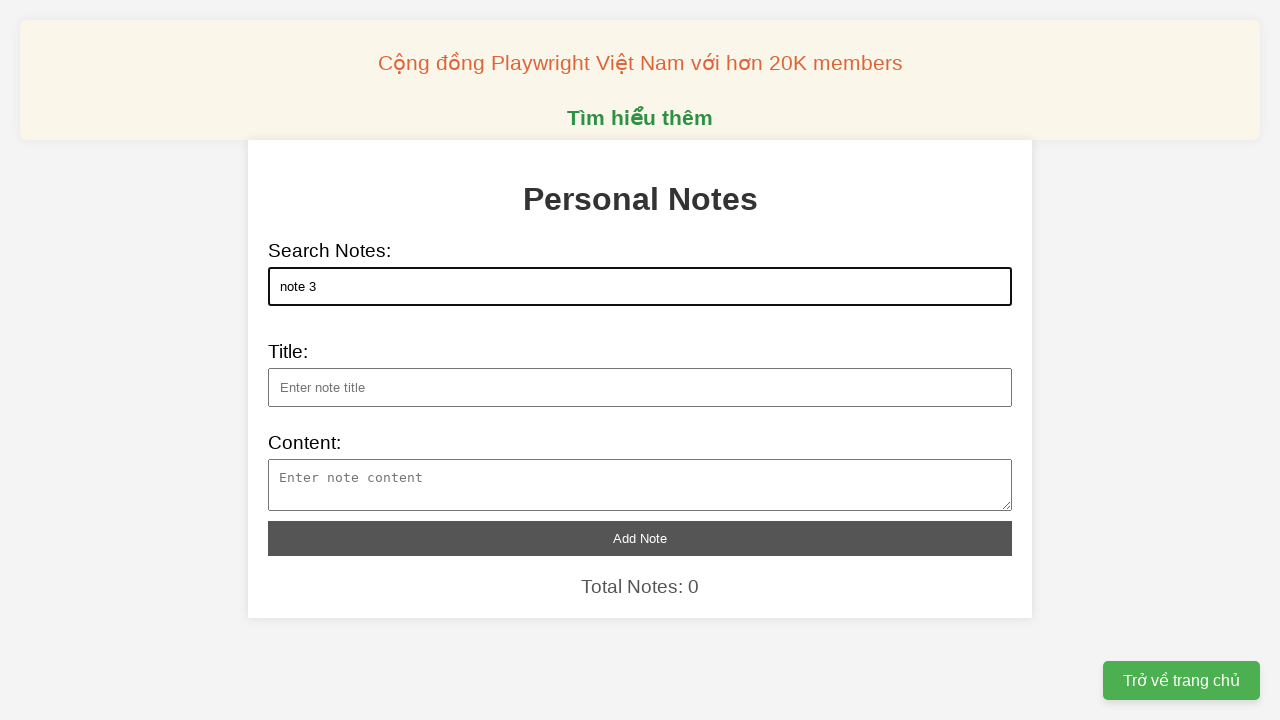

Filled note title field with 'note 3' on xpath=//input[@id='note-title']
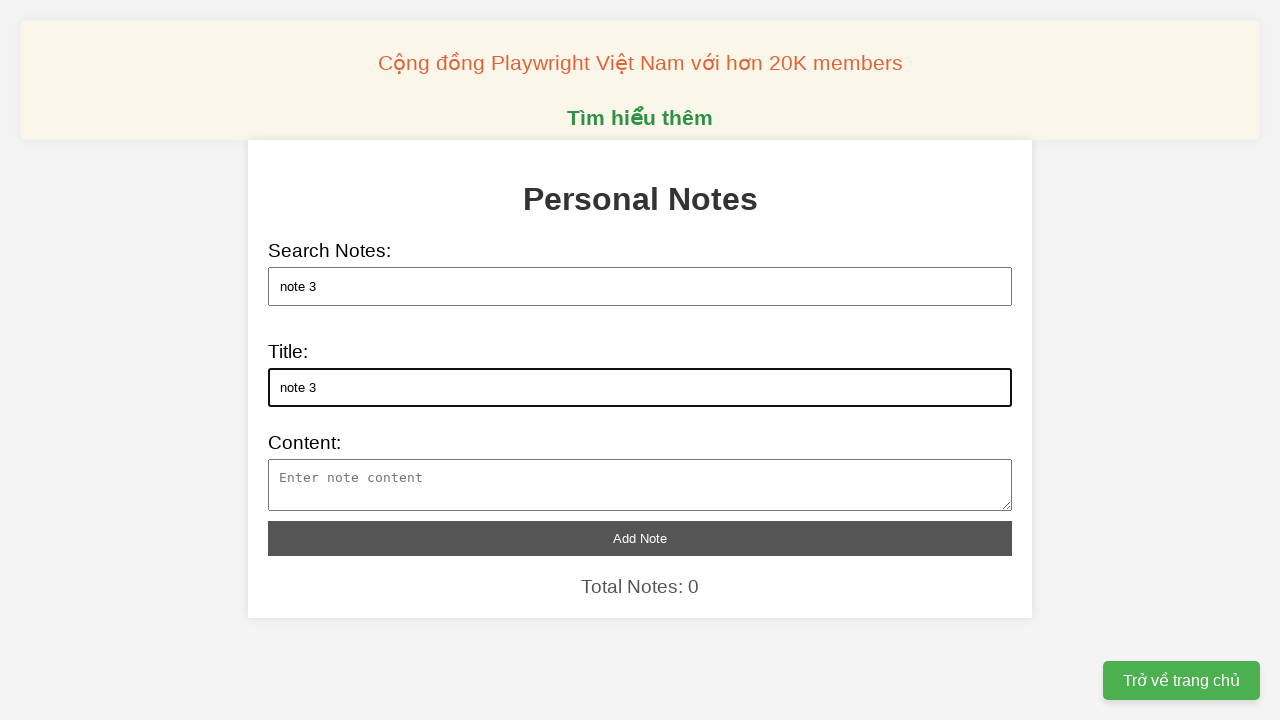

Filled note content field with 'note content 3' on xpath=//textarea[@id='note-content']
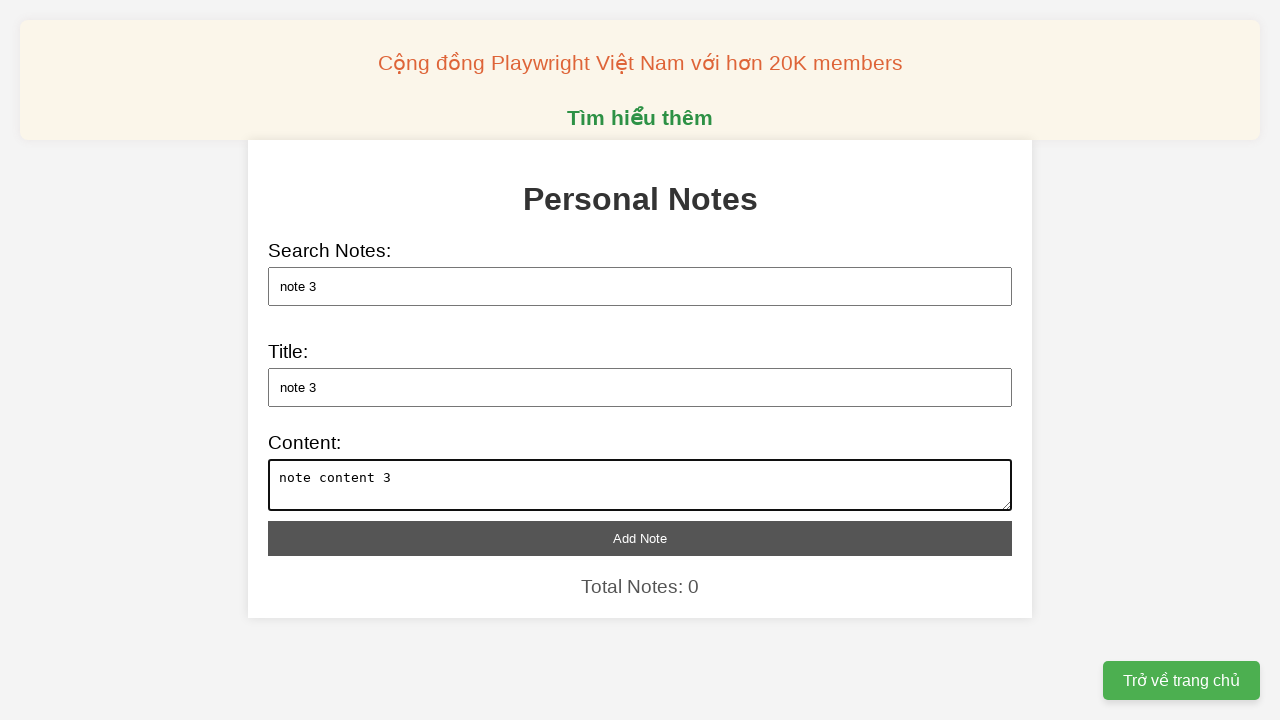

Clicked add note button for note 3 at (640, 538) on xpath=//button[@id='add-note']
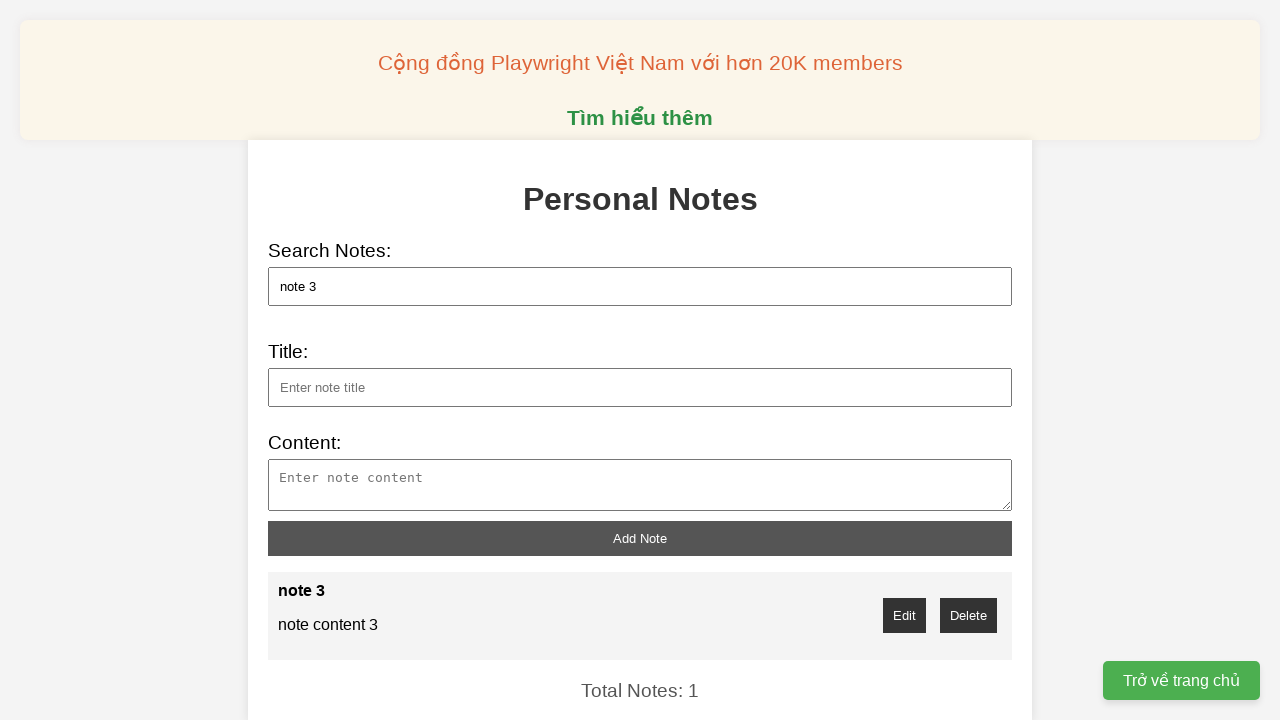

Filled search field with 'note 4' on xpath=//input[@id='search']
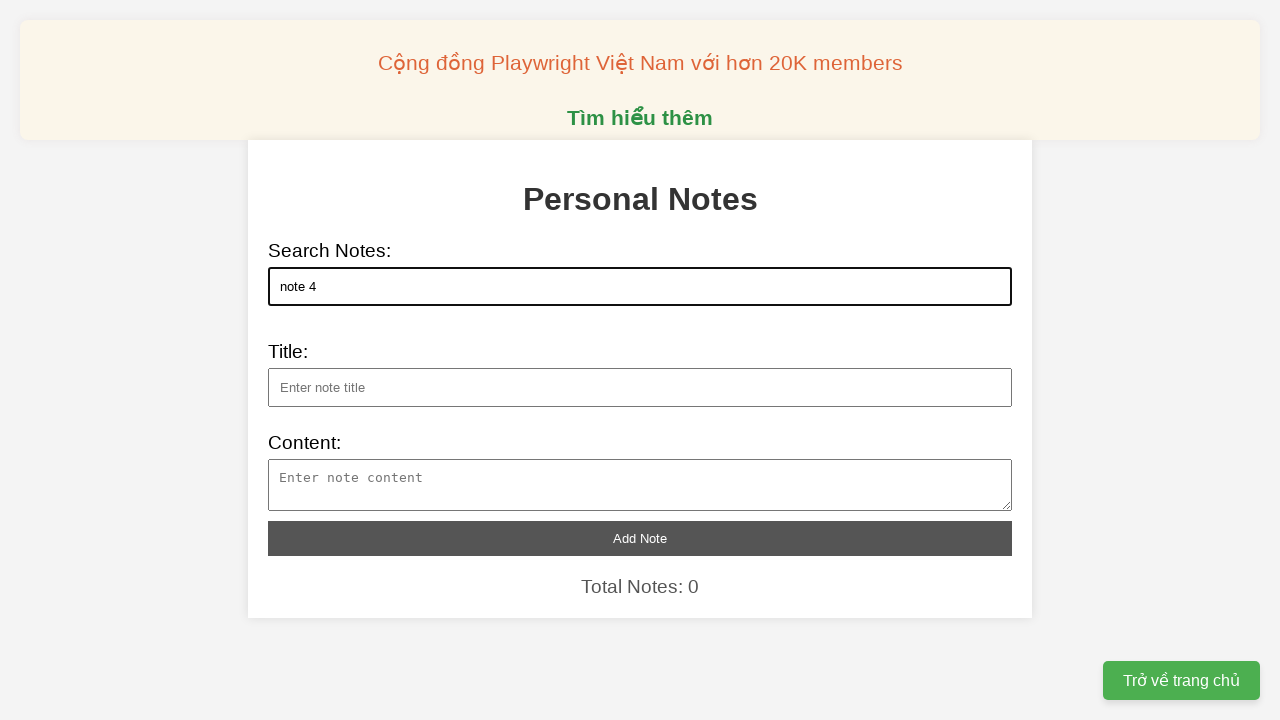

Filled note title field with 'note 4' on xpath=//input[@id='note-title']
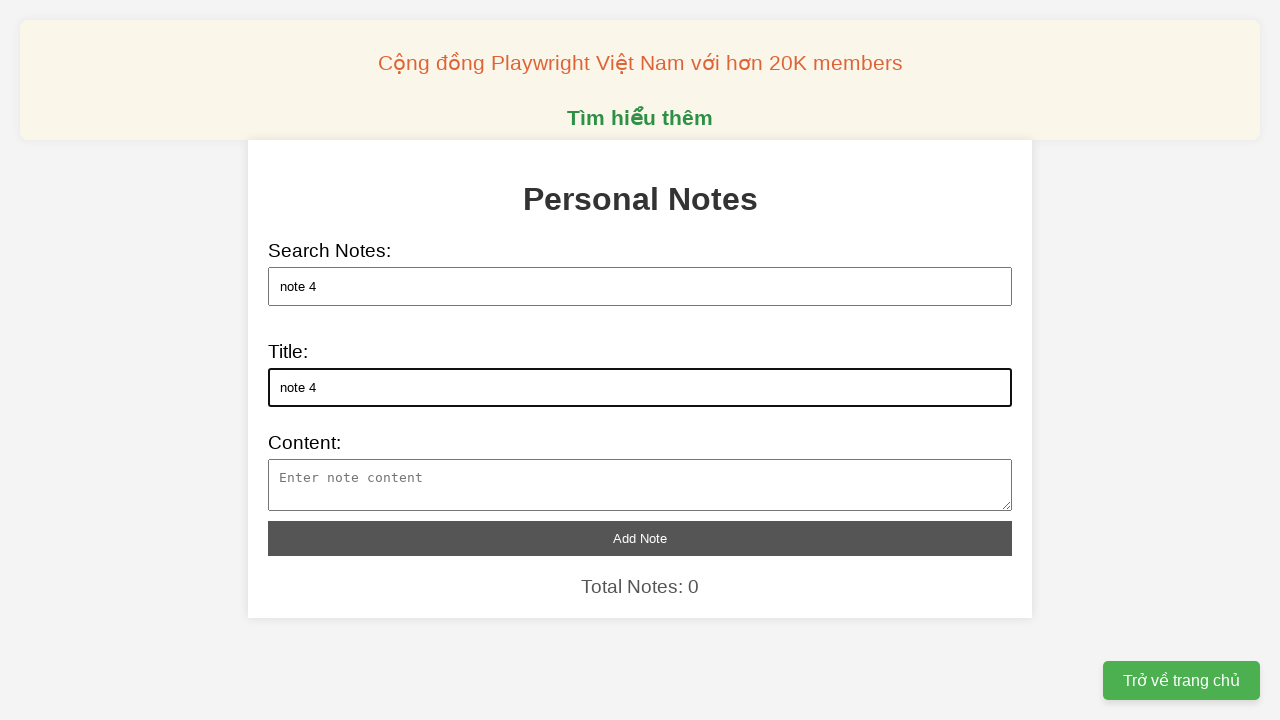

Filled note content field with 'note content 4' on xpath=//textarea[@id='note-content']
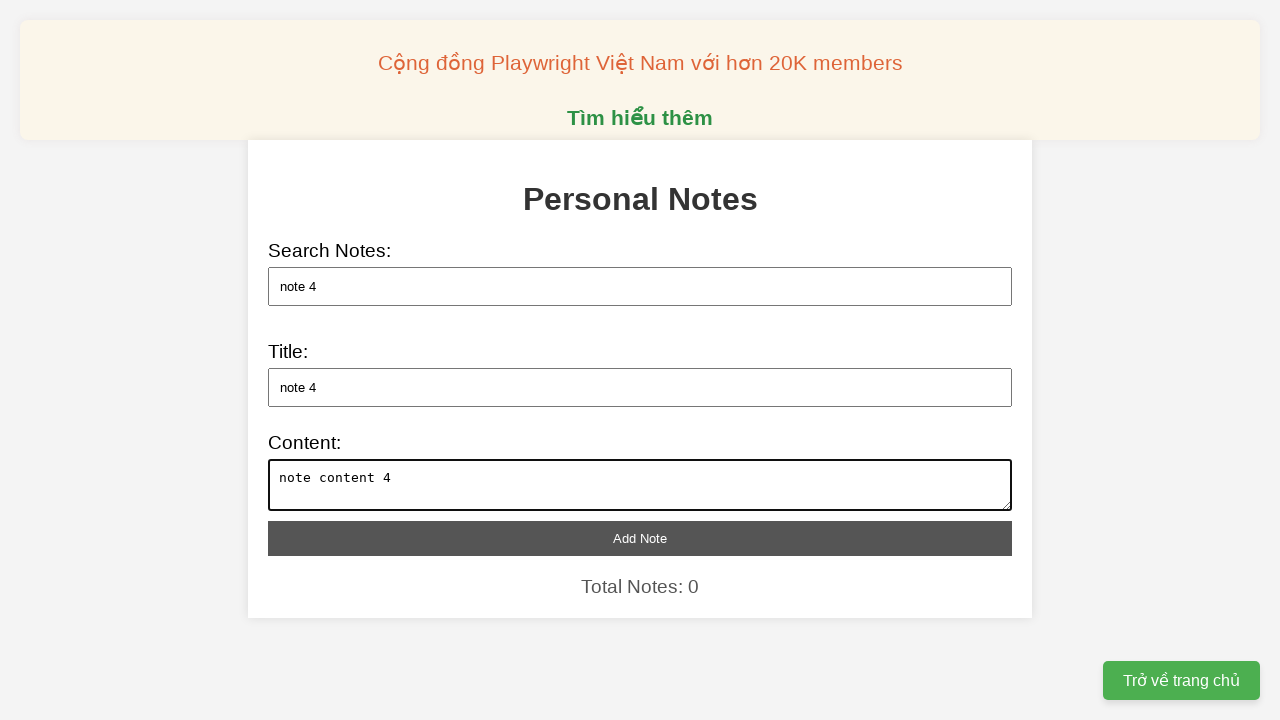

Clicked add note button for note 4 at (640, 538) on xpath=//button[@id='add-note']
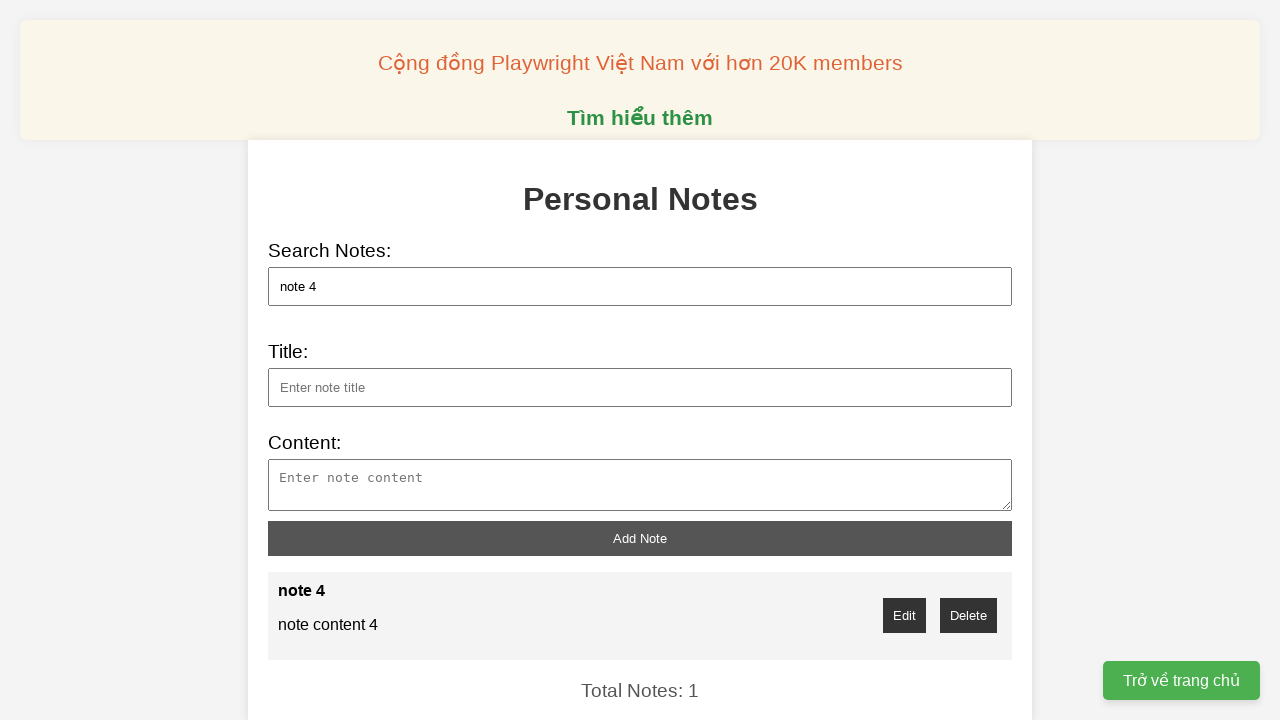

Filled search field with 'note 5' on xpath=//input[@id='search']
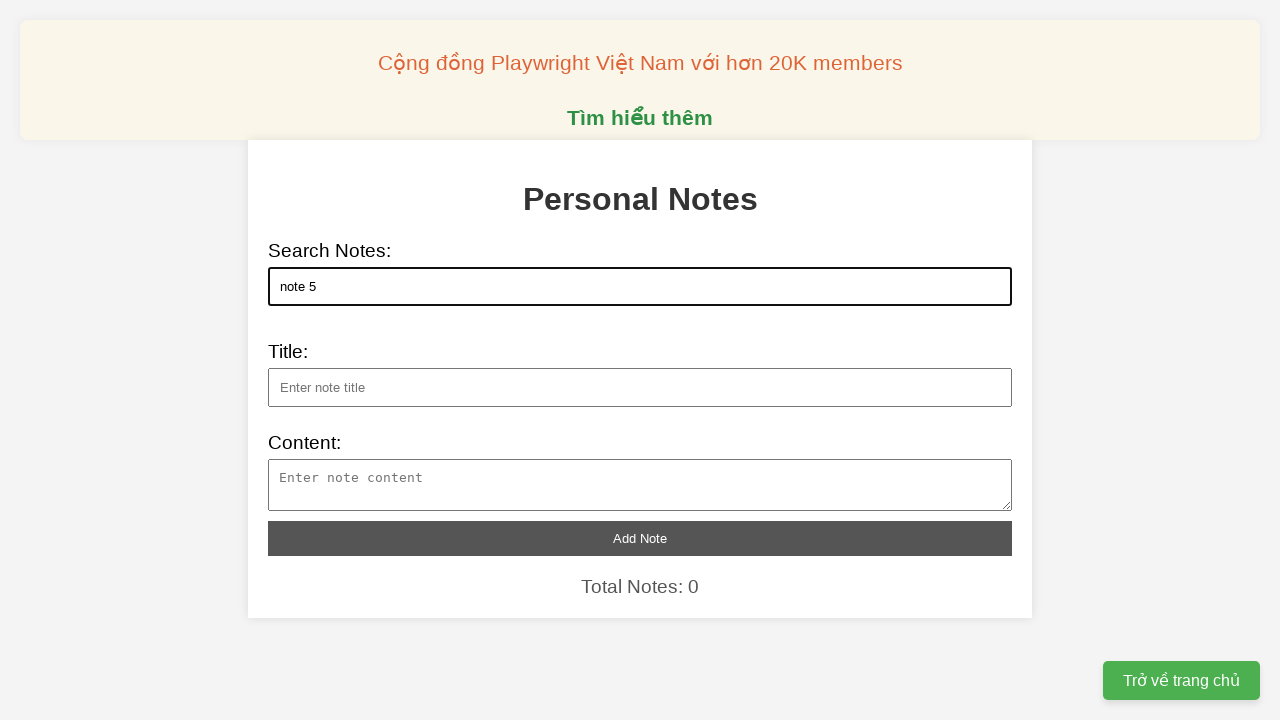

Filled note title field with 'note 5' on xpath=//input[@id='note-title']
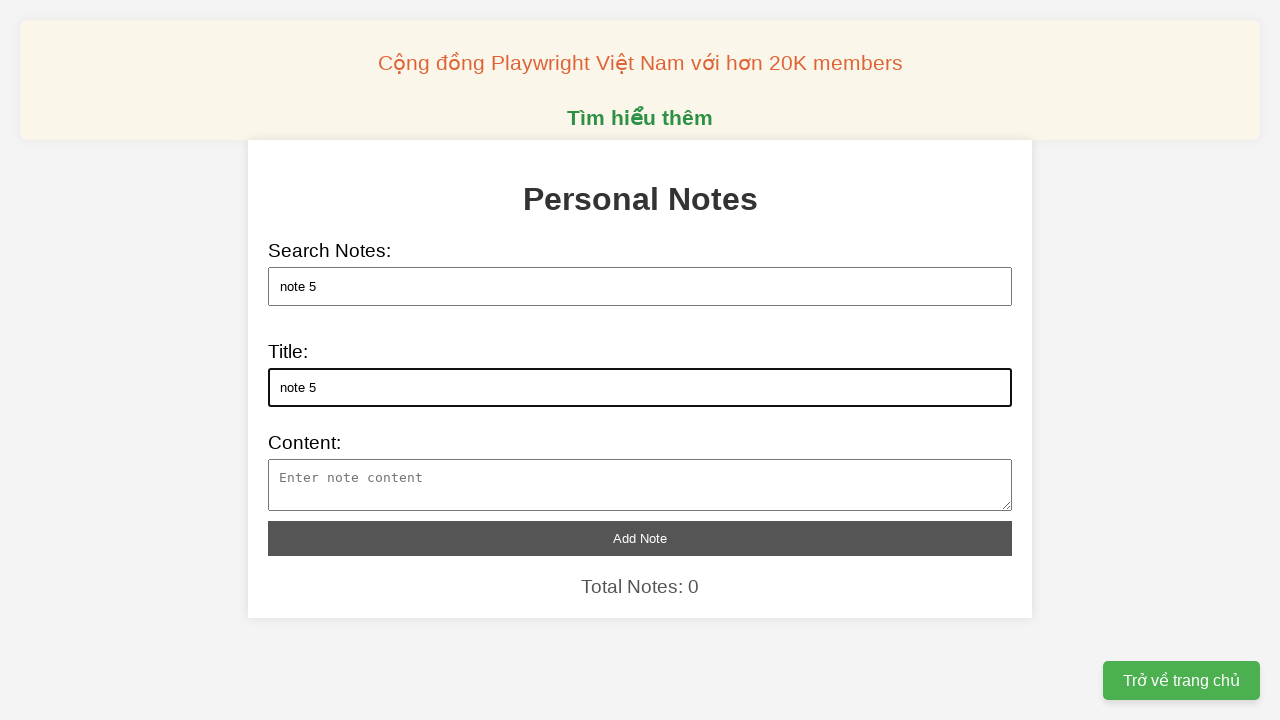

Filled note content field with 'note content 5' on xpath=//textarea[@id='note-content']
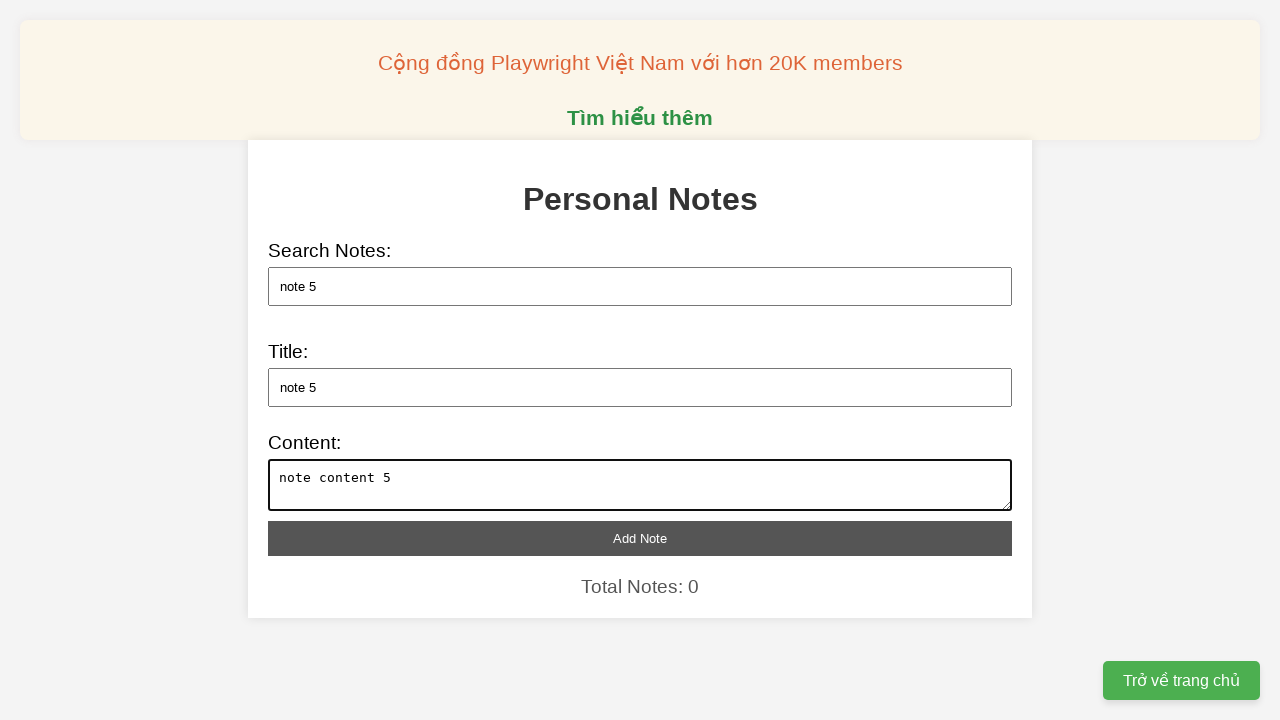

Clicked add note button for note 5 at (640, 538) on xpath=//button[@id='add-note']
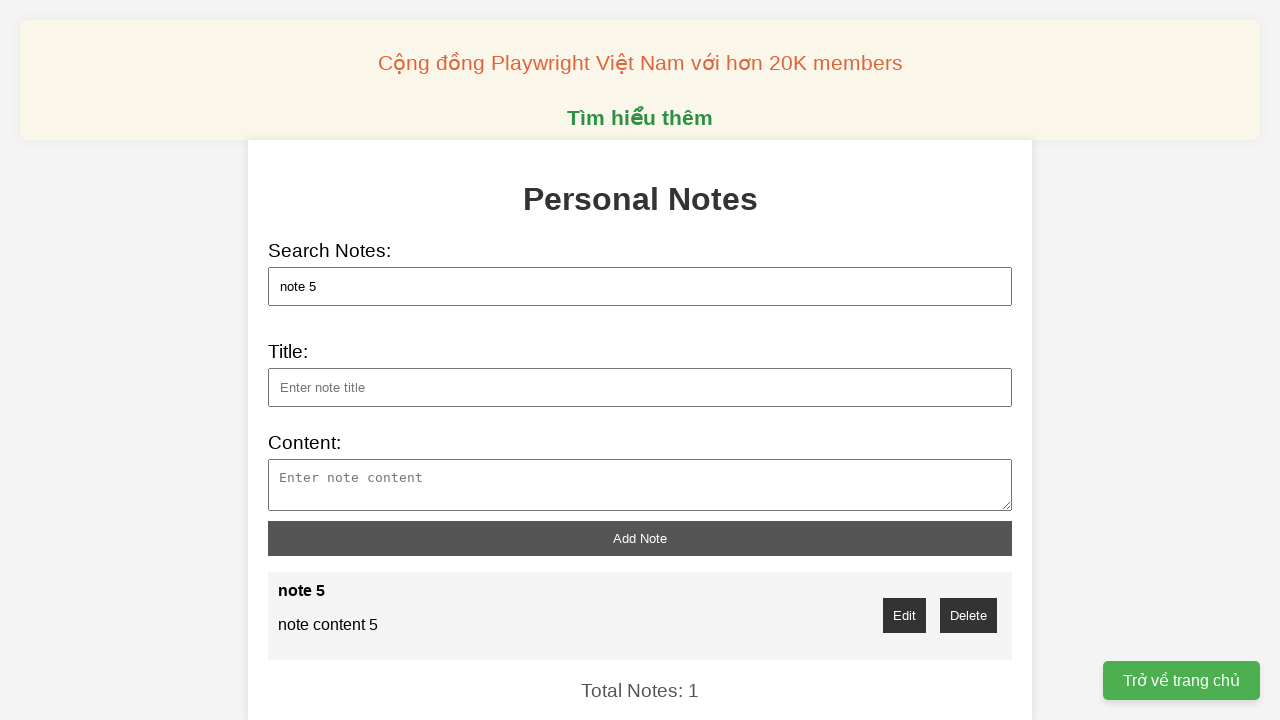

Filled search field with 'note 6' on xpath=//input[@id='search']
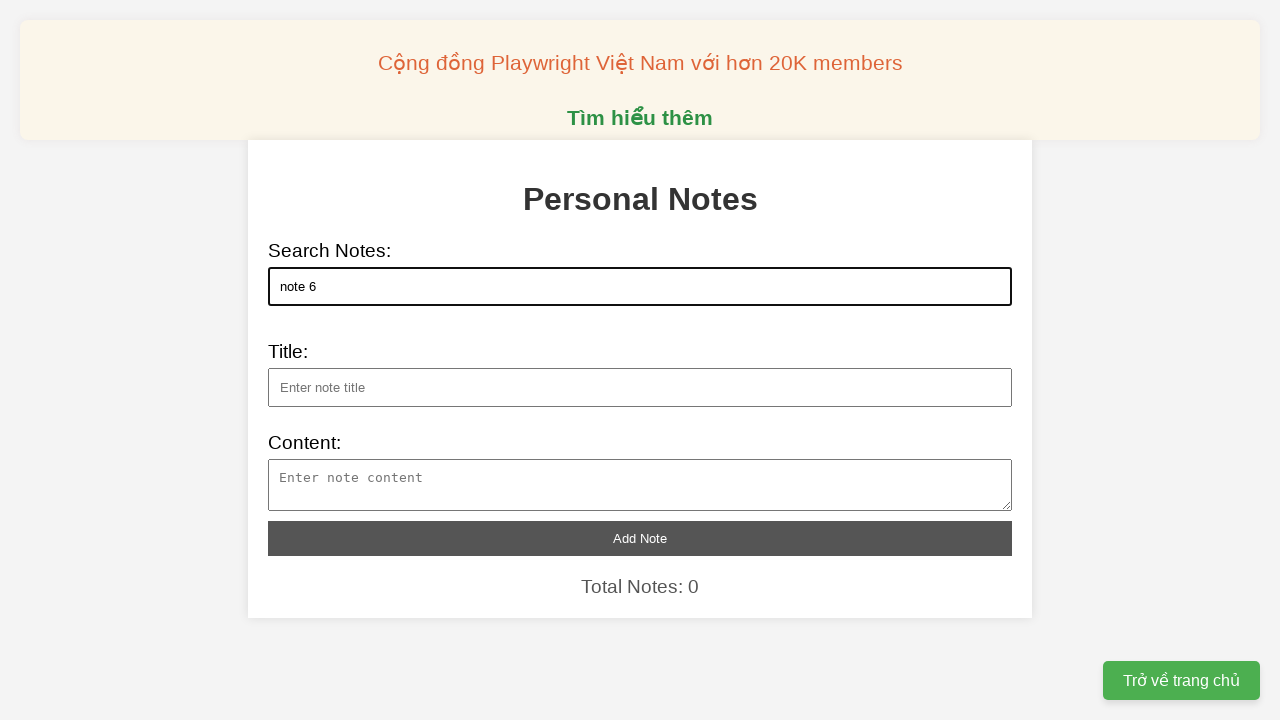

Filled note title field with 'note 6' on xpath=//input[@id='note-title']
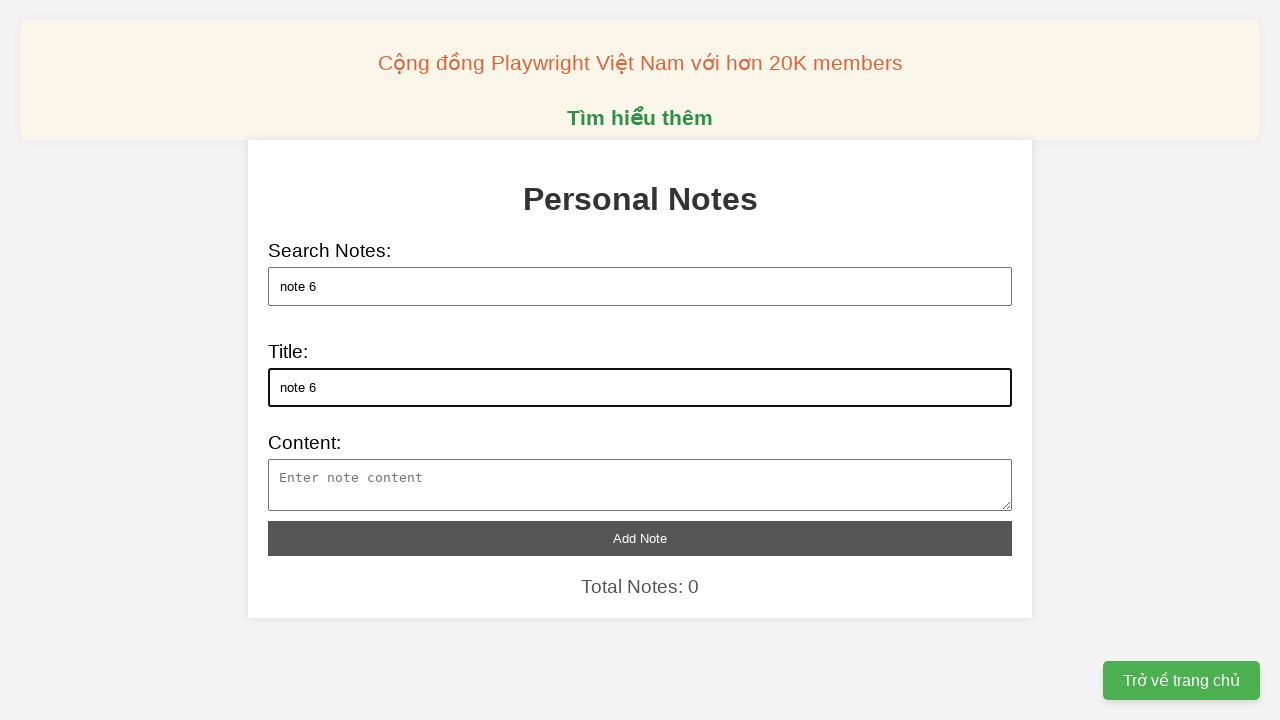

Filled note content field with 'note content 6' on xpath=//textarea[@id='note-content']
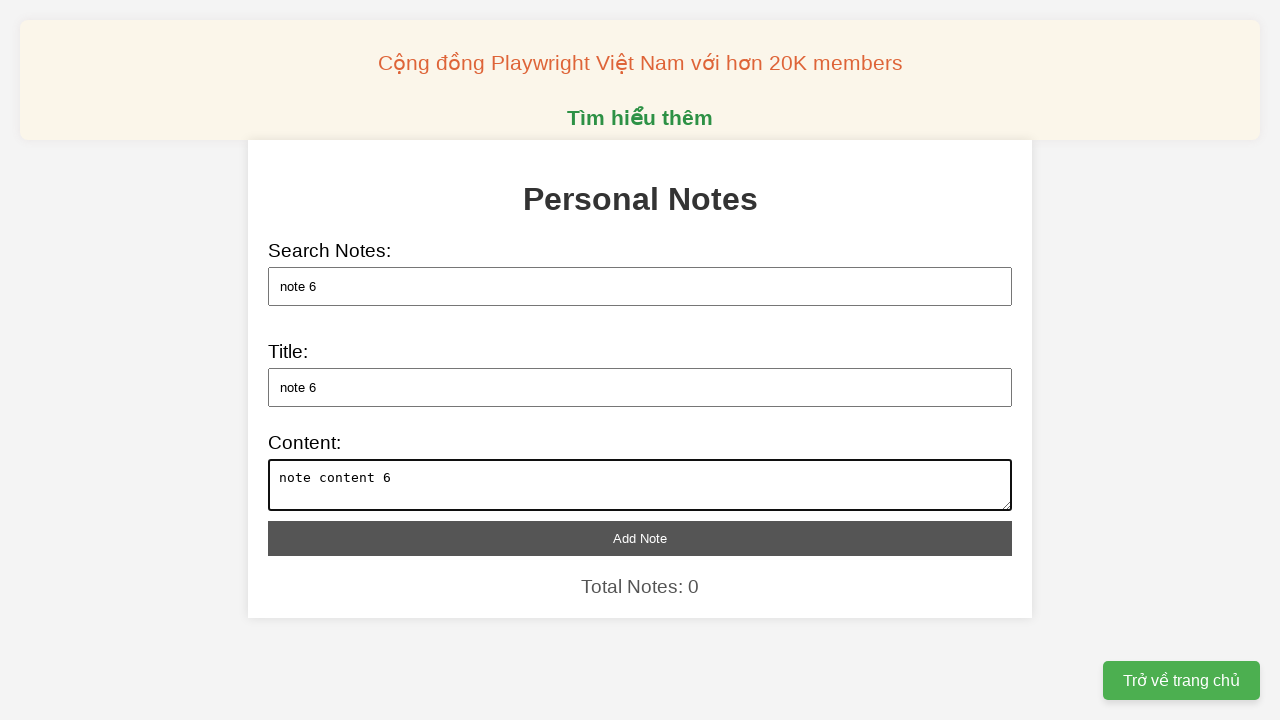

Clicked add note button for note 6 at (640, 538) on xpath=//button[@id='add-note']
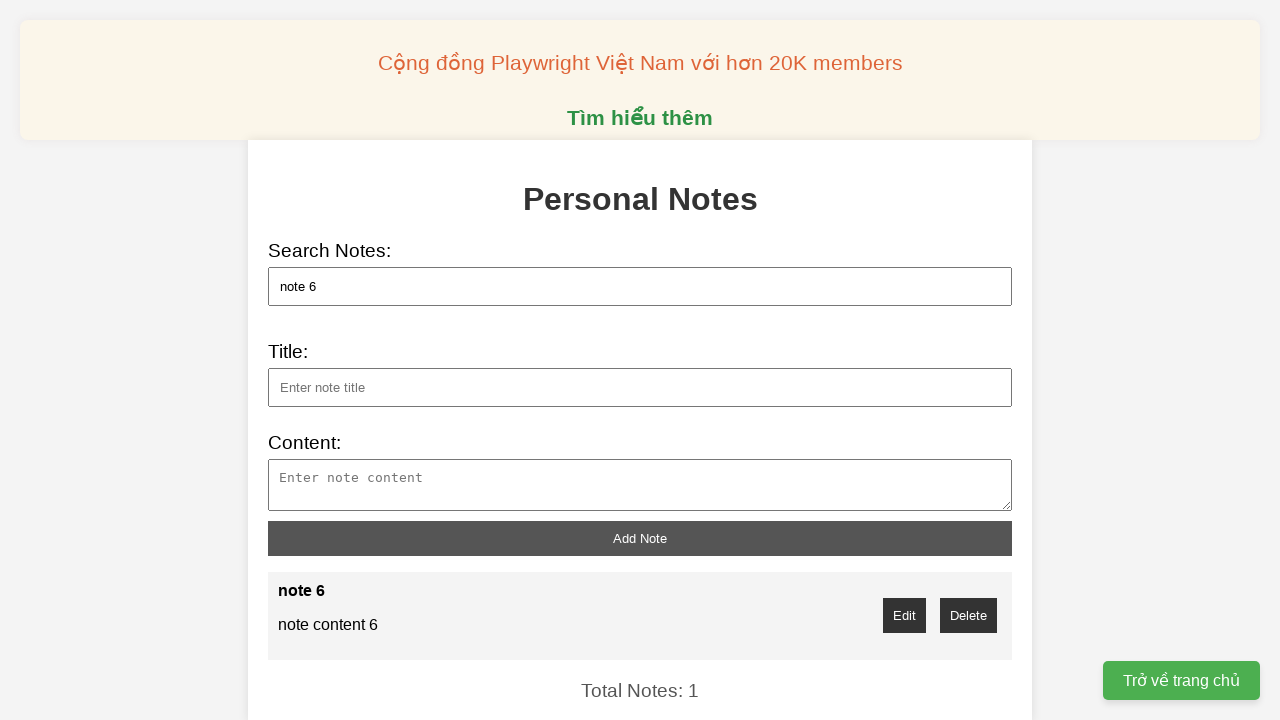

Filled search field with 'note 7' on xpath=//input[@id='search']
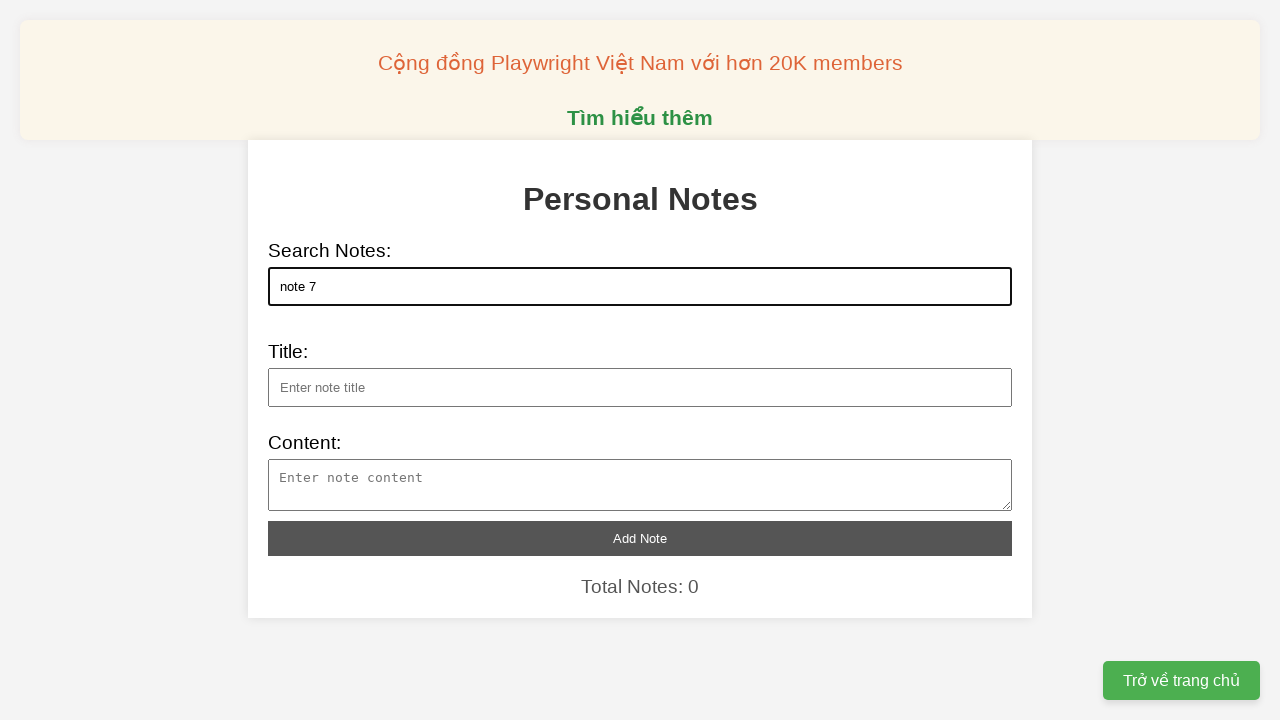

Filled note title field with 'note 7' on xpath=//input[@id='note-title']
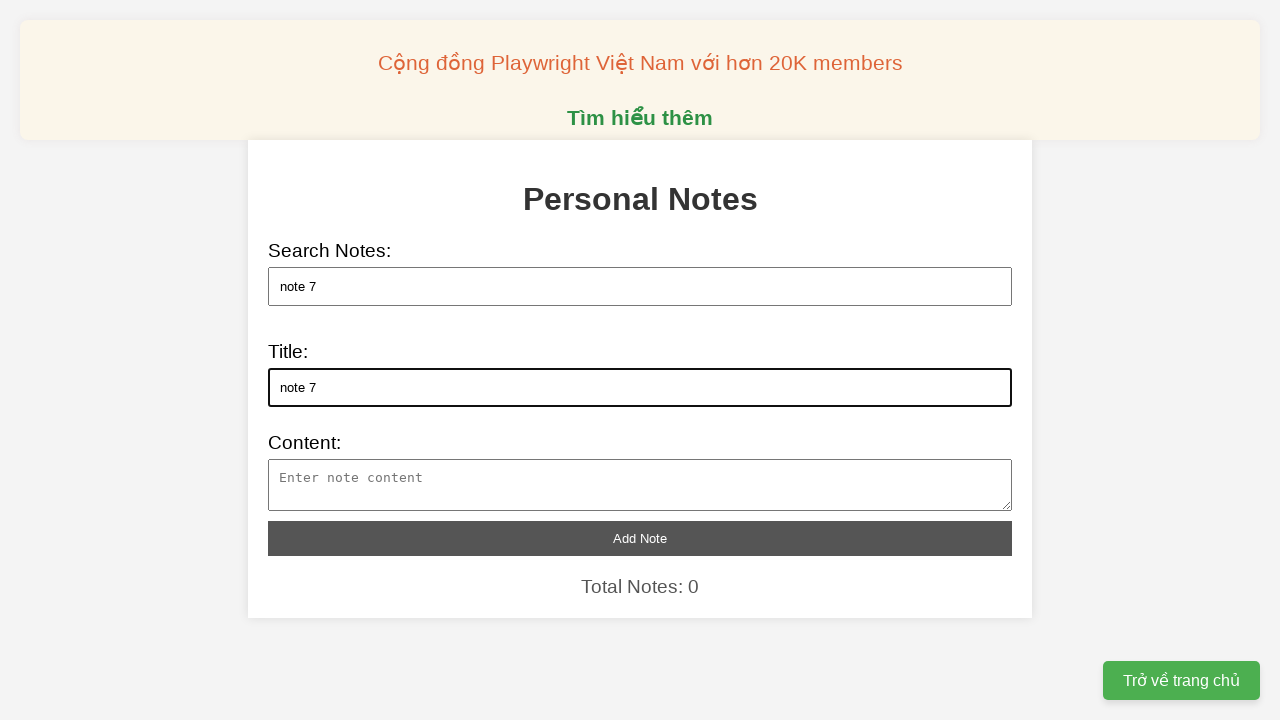

Filled note content field with 'note content 7' on xpath=//textarea[@id='note-content']
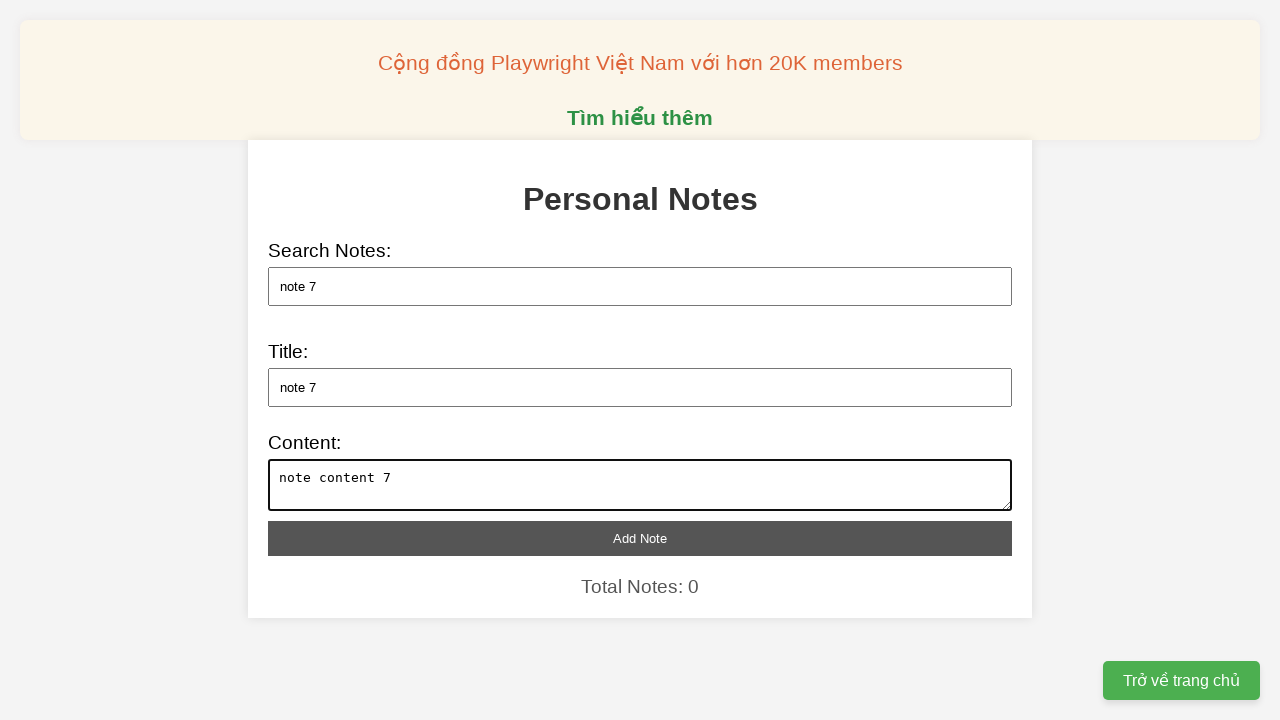

Clicked add note button for note 7 at (640, 538) on xpath=//button[@id='add-note']
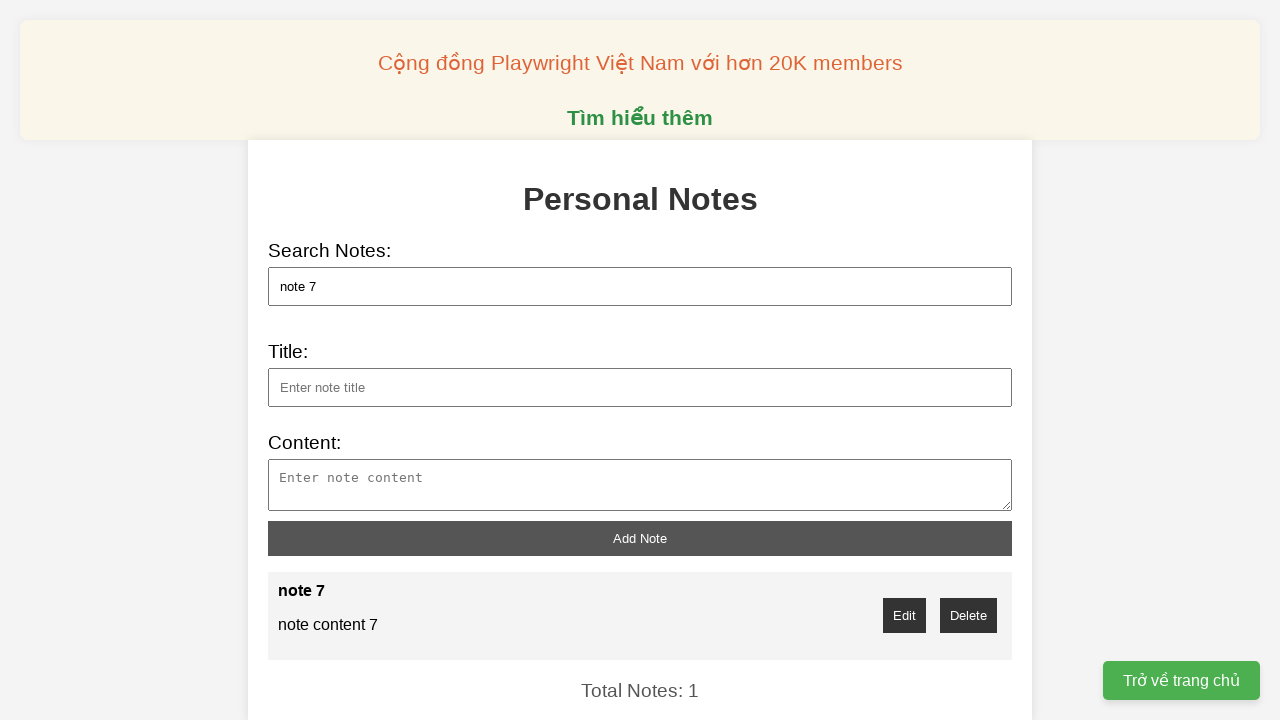

Filled search field with 'note 8' on xpath=//input[@id='search']
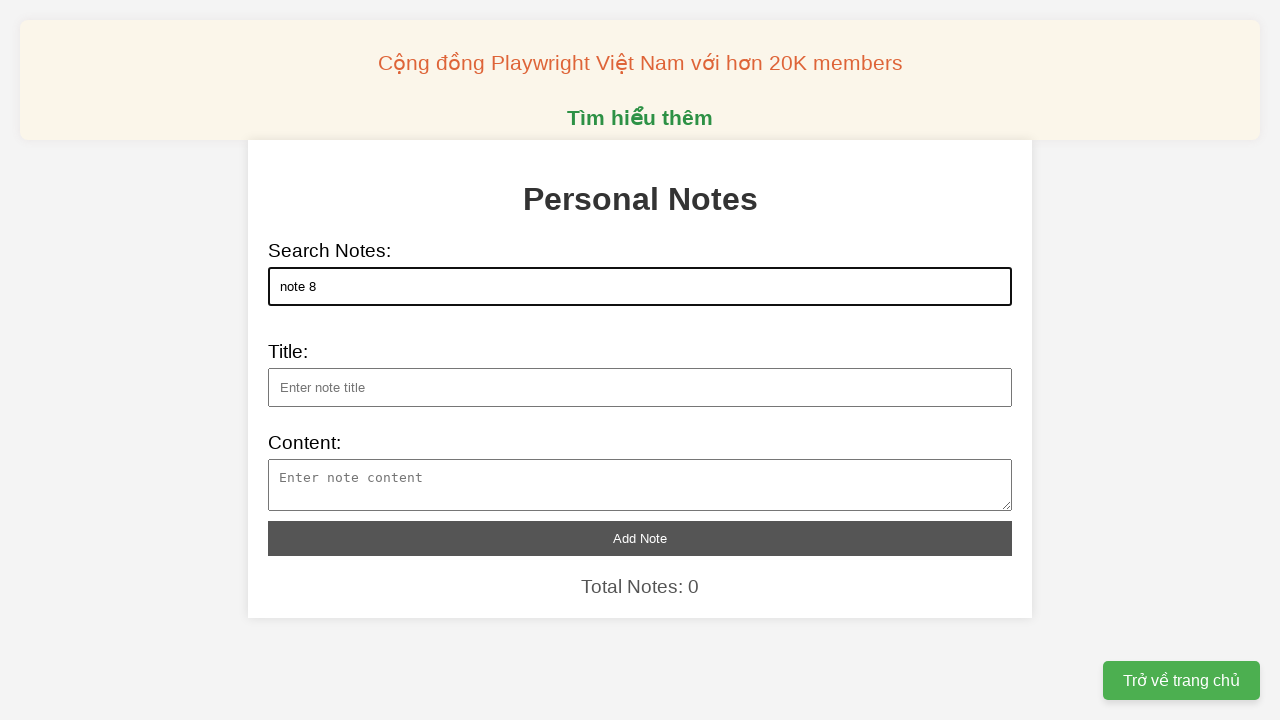

Filled note title field with 'note 8' on xpath=//input[@id='note-title']
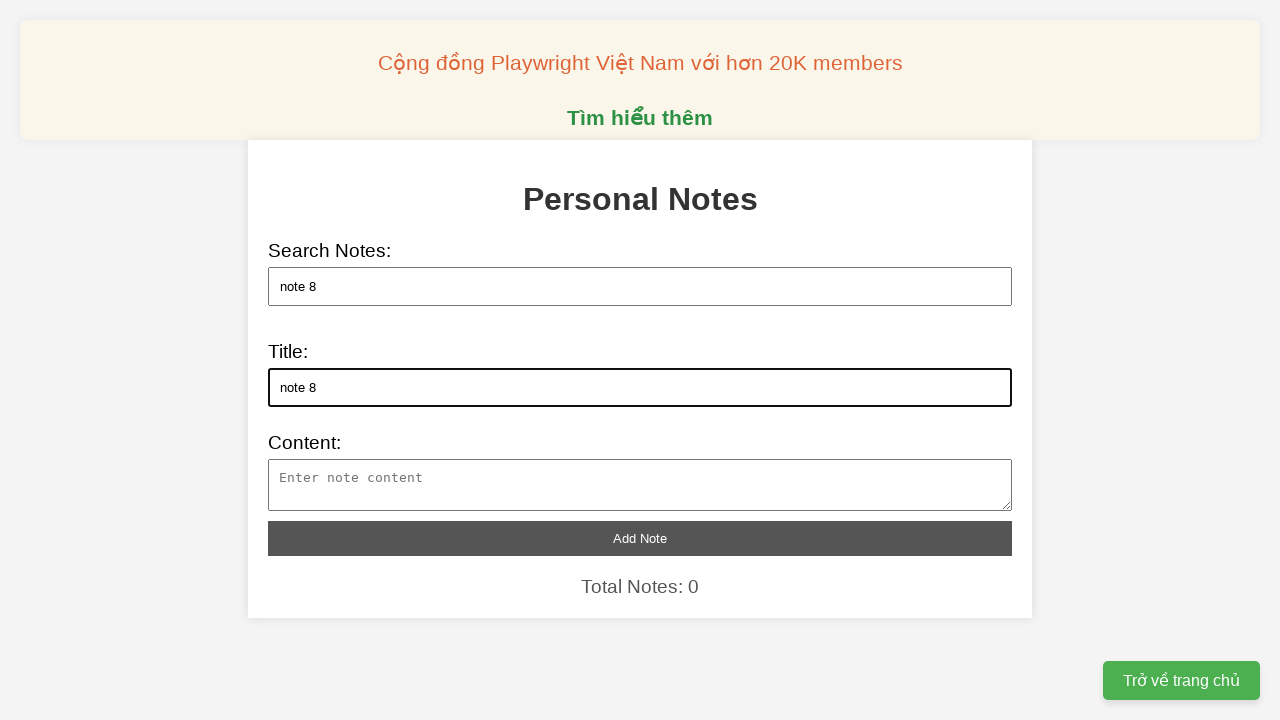

Filled note content field with 'note content 8' on xpath=//textarea[@id='note-content']
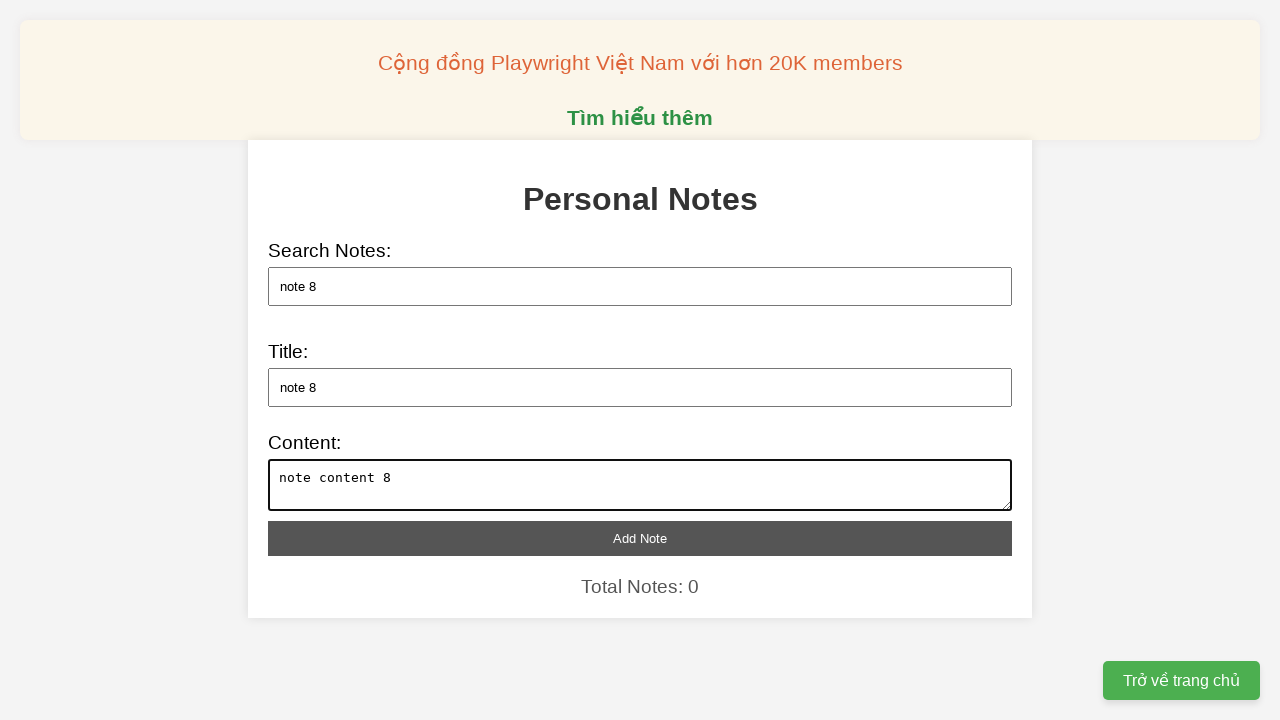

Clicked add note button for note 8 at (640, 538) on xpath=//button[@id='add-note']
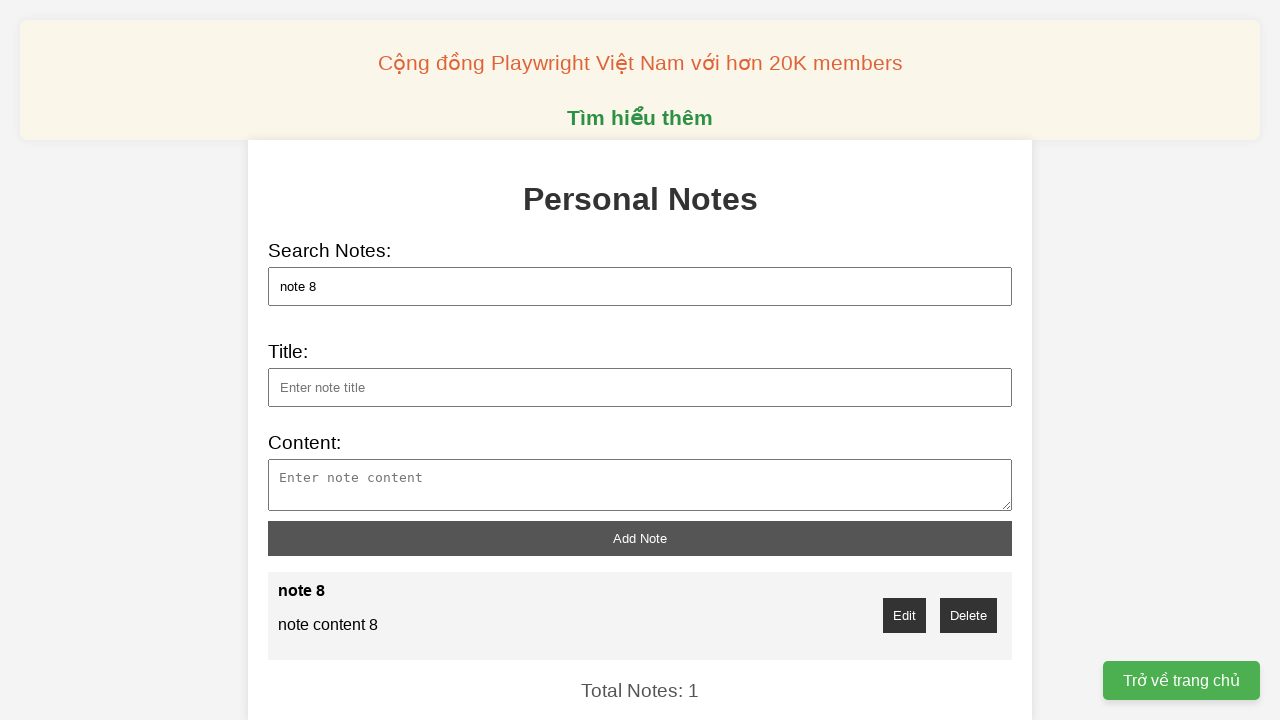

Filled search field with 'note 9' on xpath=//input[@id='search']
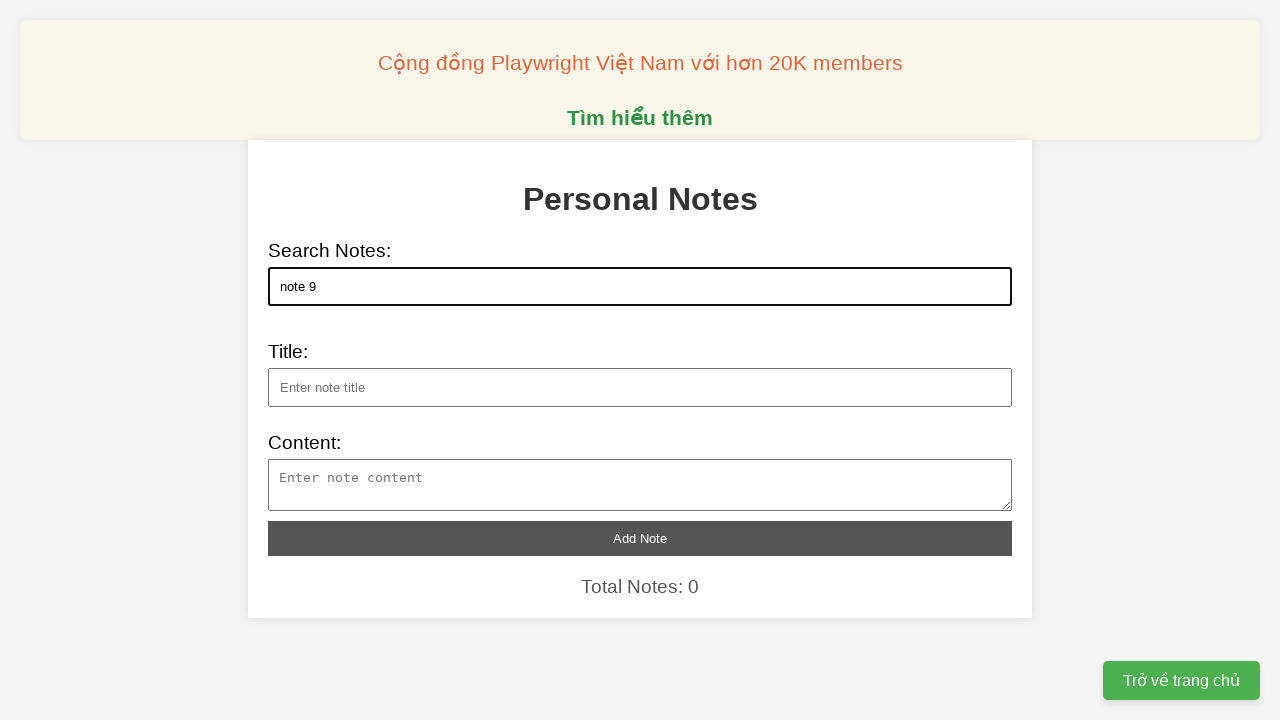

Filled note title field with 'note 9' on xpath=//input[@id='note-title']
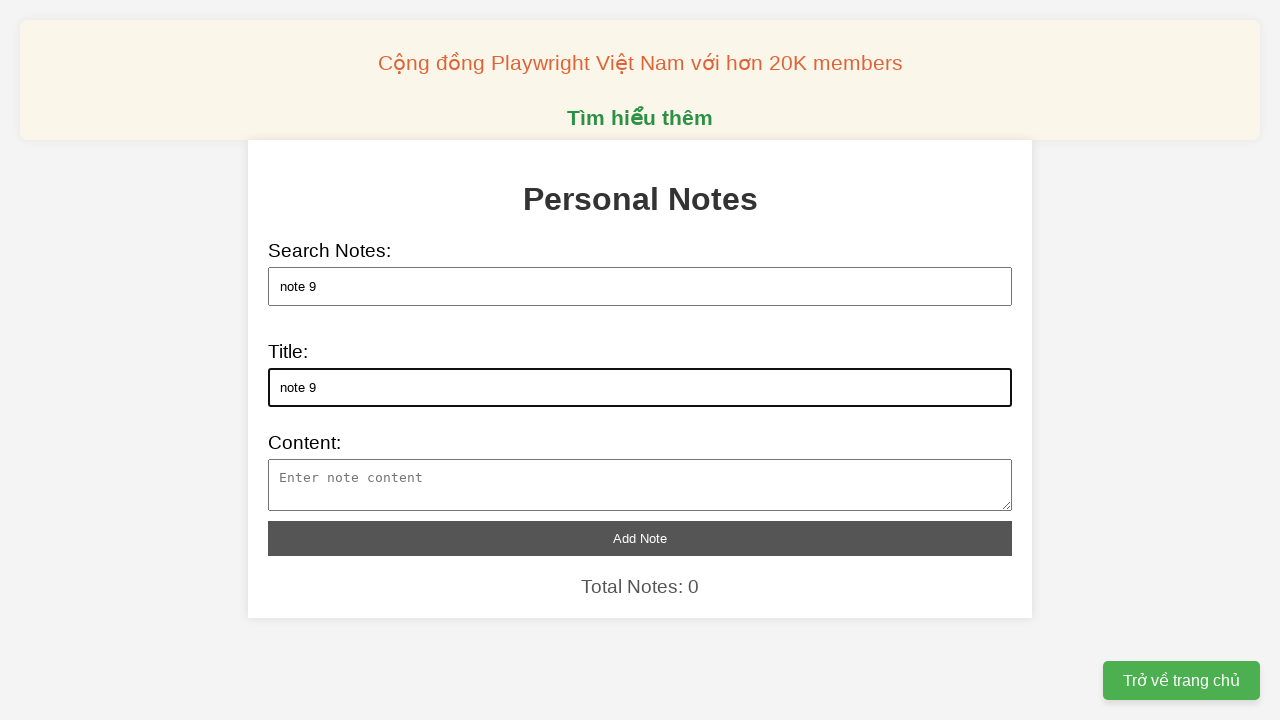

Filled note content field with 'note content 9' on xpath=//textarea[@id='note-content']
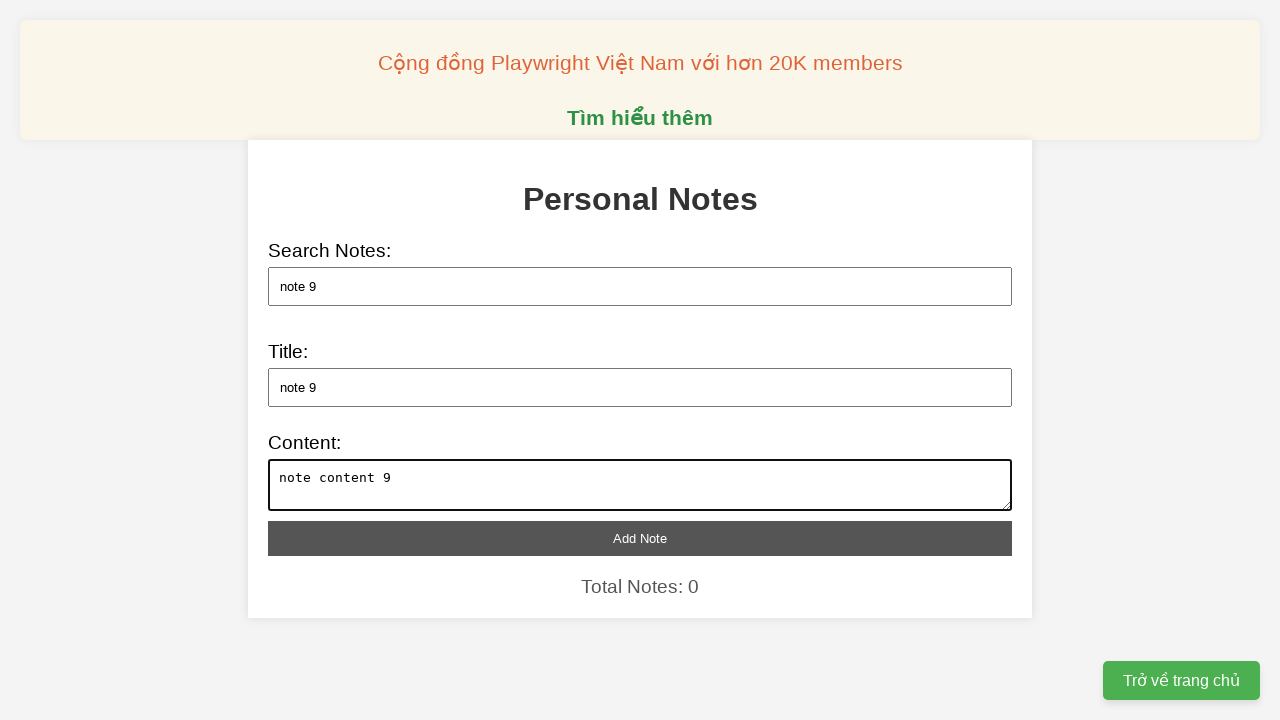

Clicked add note button for note 9 at (640, 538) on xpath=//button[@id='add-note']
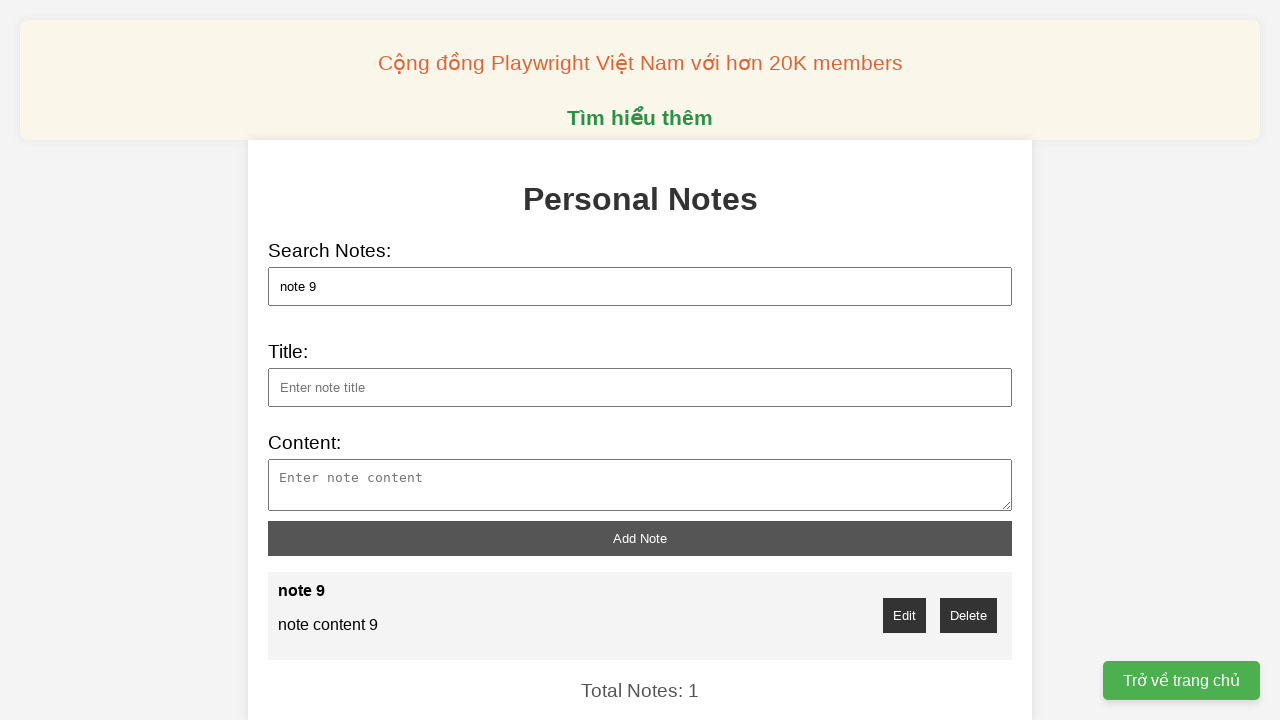

Filled search field with 'note 10' on xpath=//input[@id='search']
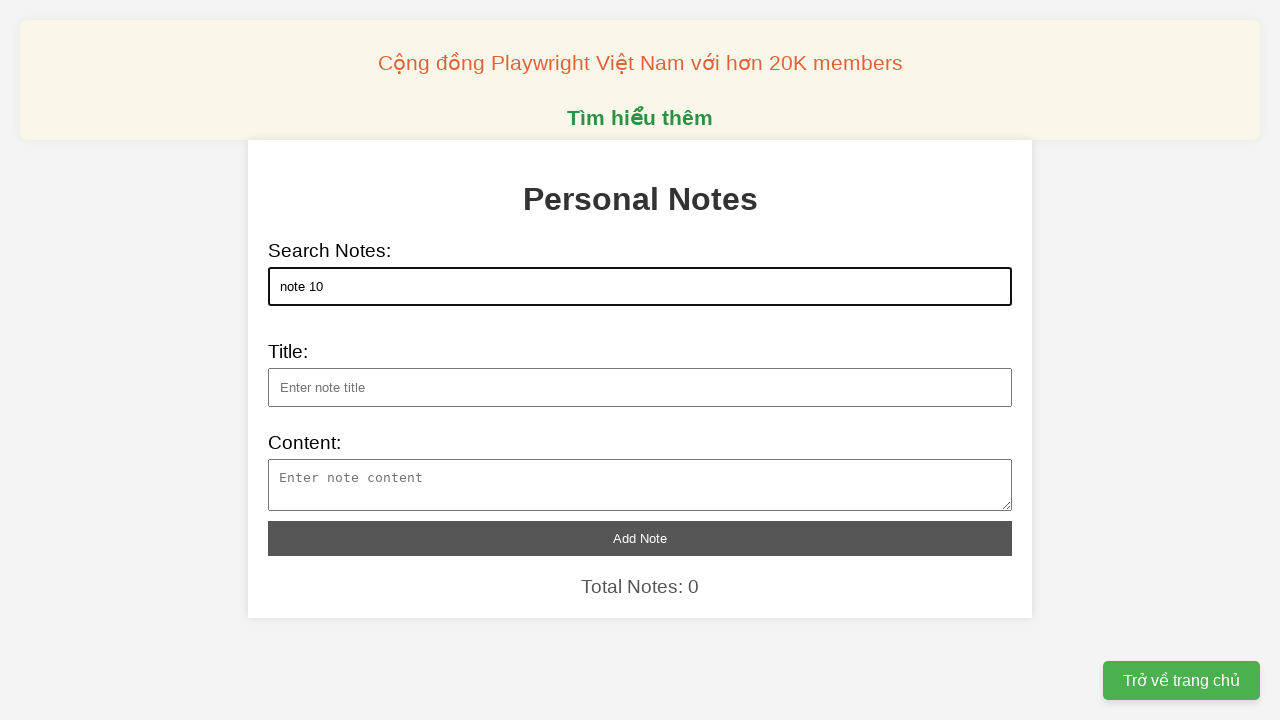

Filled note title field with 'note 10' on xpath=//input[@id='note-title']
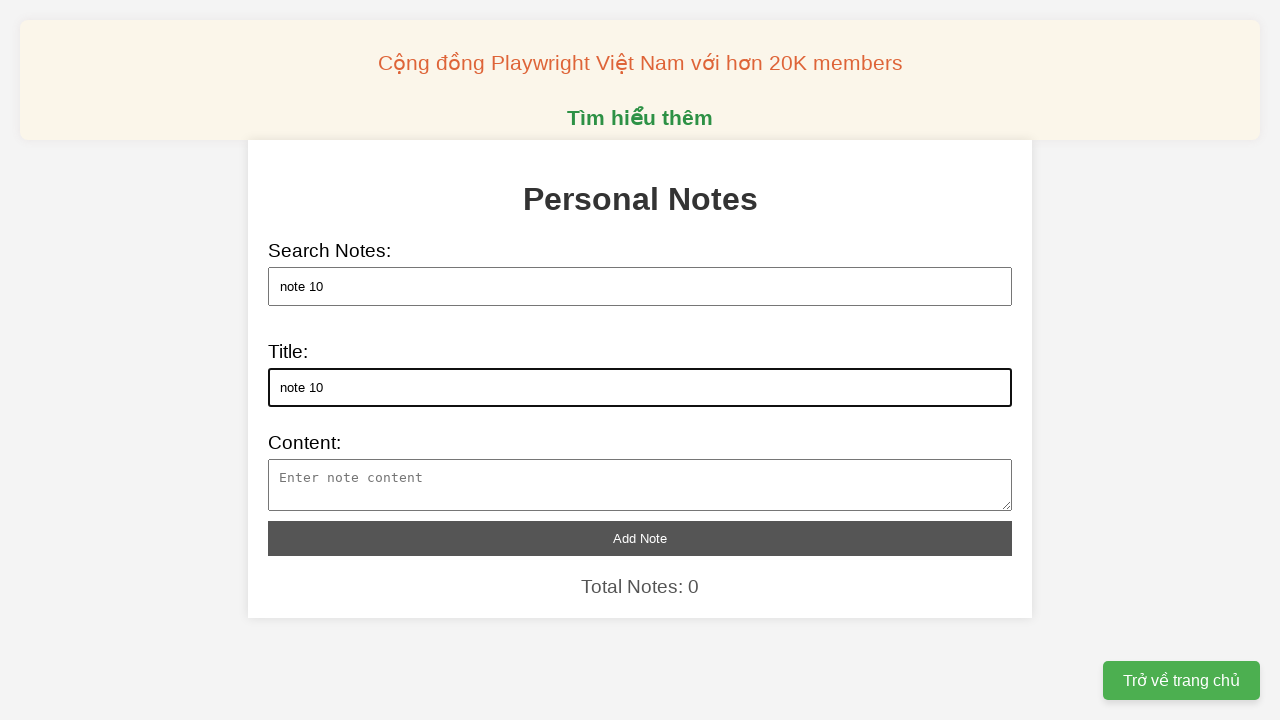

Filled note content field with 'note content 10' on xpath=//textarea[@id='note-content']
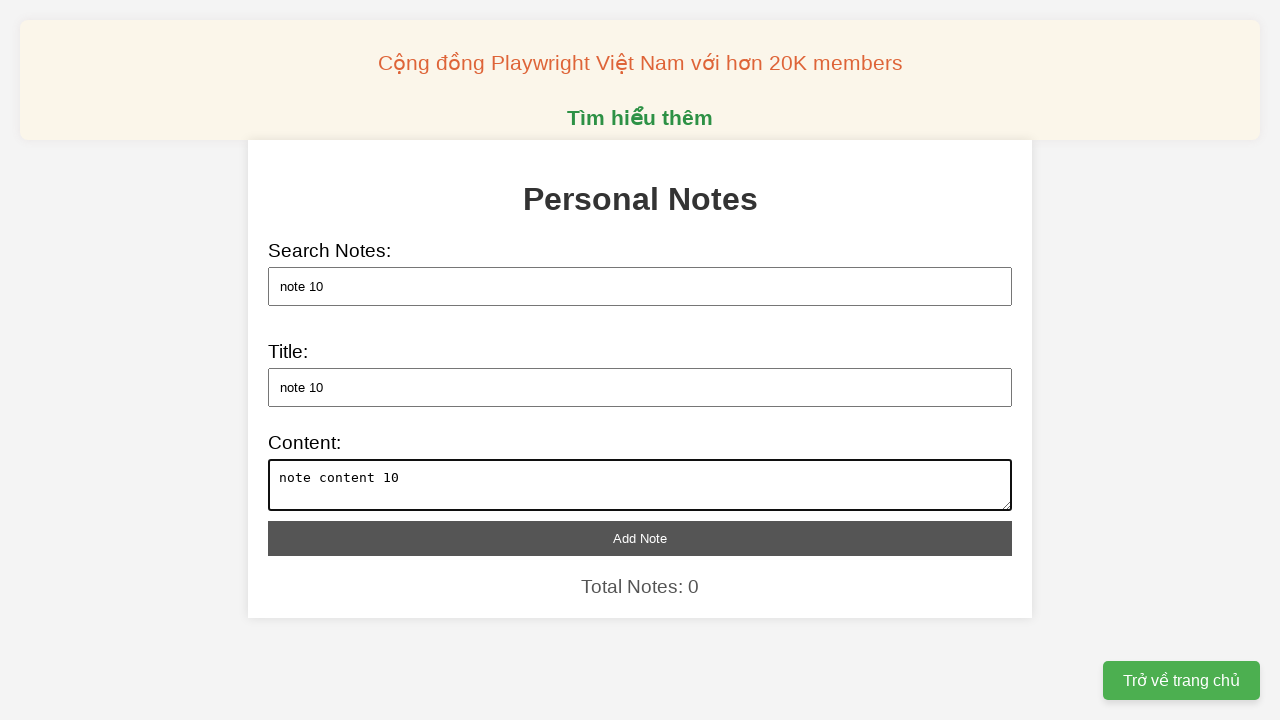

Clicked add note button for note 10 at (640, 538) on xpath=//button[@id='add-note']
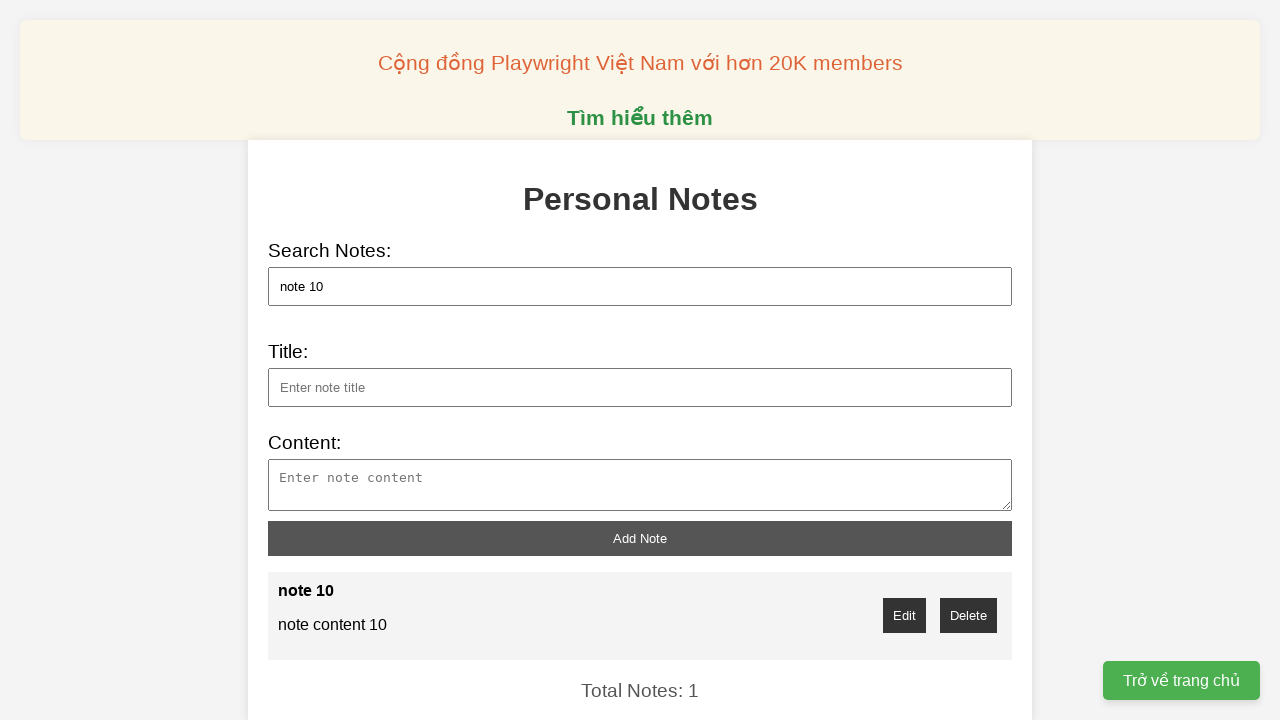

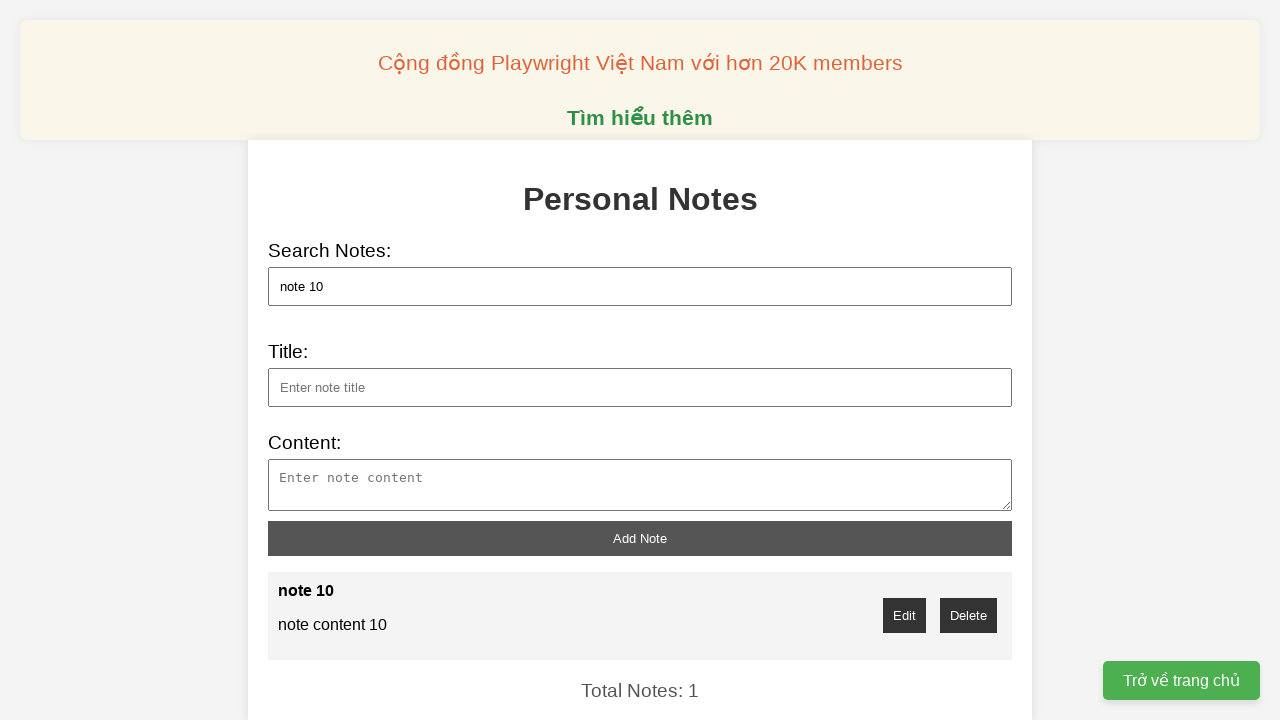